Tests that invalid quantities (0.5, 0, -1, text, scientific notation) disable the ADD TO CART button

Starting URL: https://rahulshettyacademy.com/seleniumPractise#/

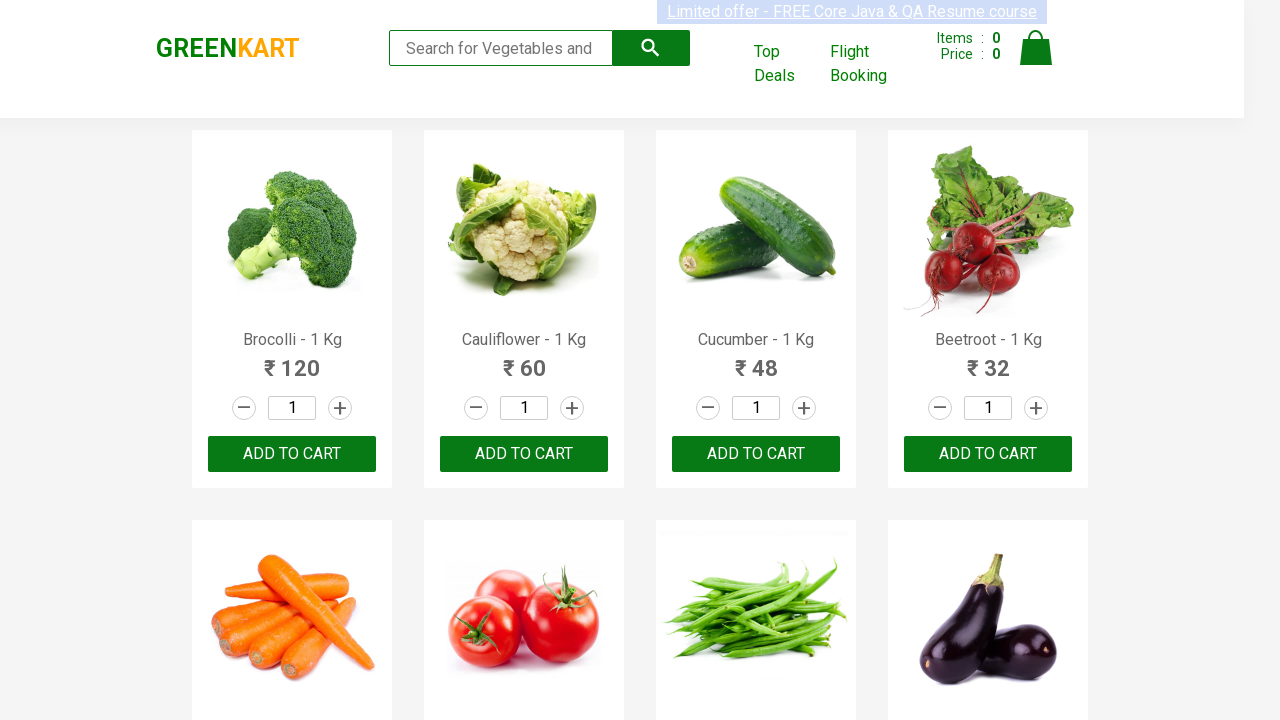

Reloaded page to test product 'Cucumber' with input '0.5'
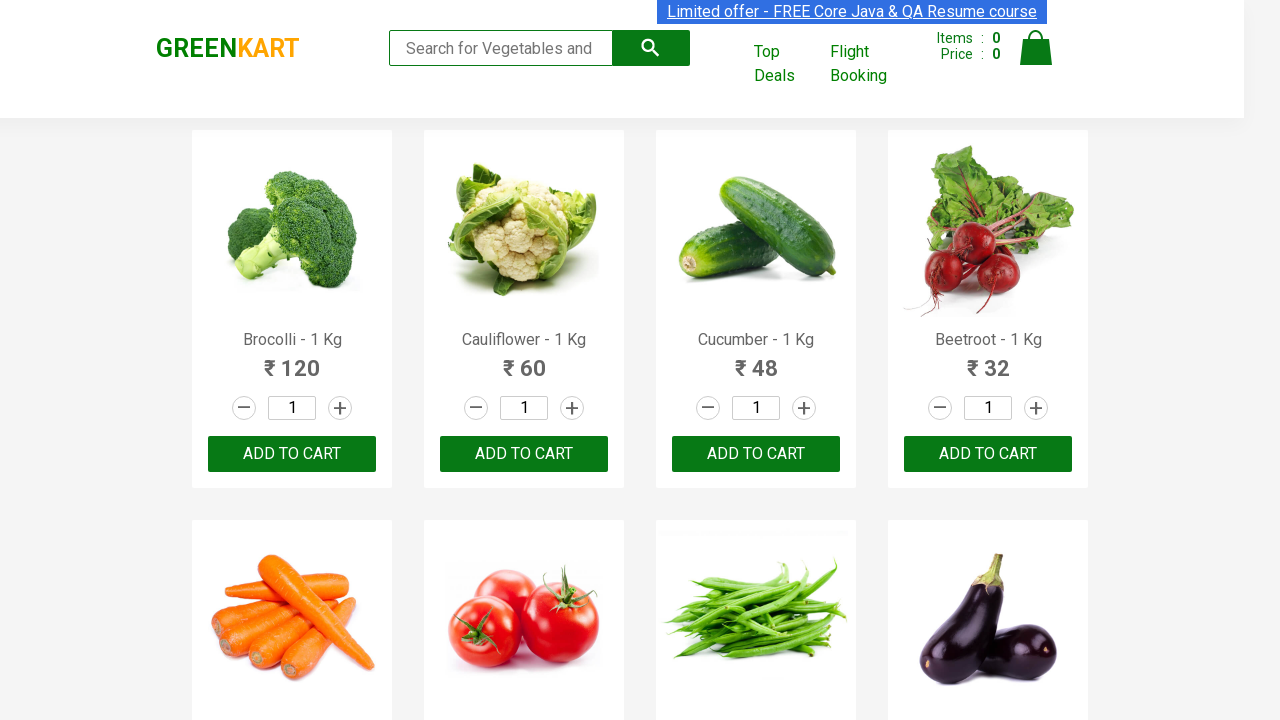

Filled search field with product name 'Cucumber' on .search-keyword
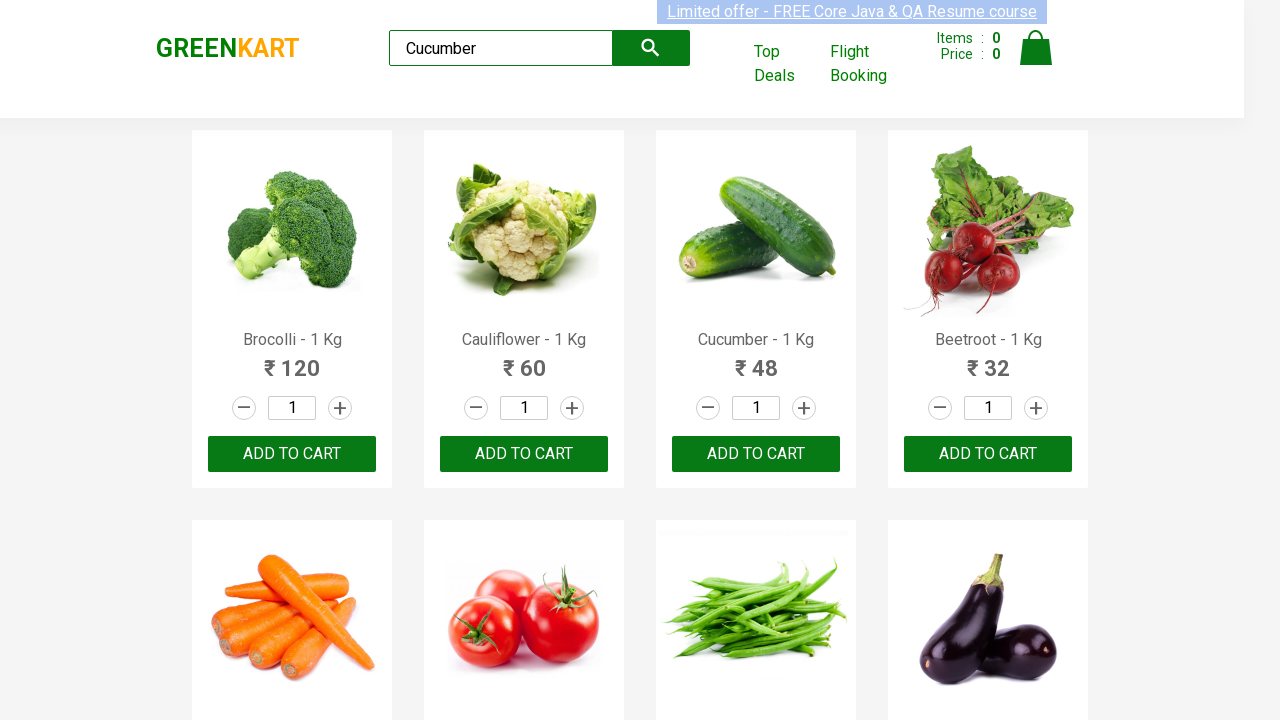

Waited for product search results to load
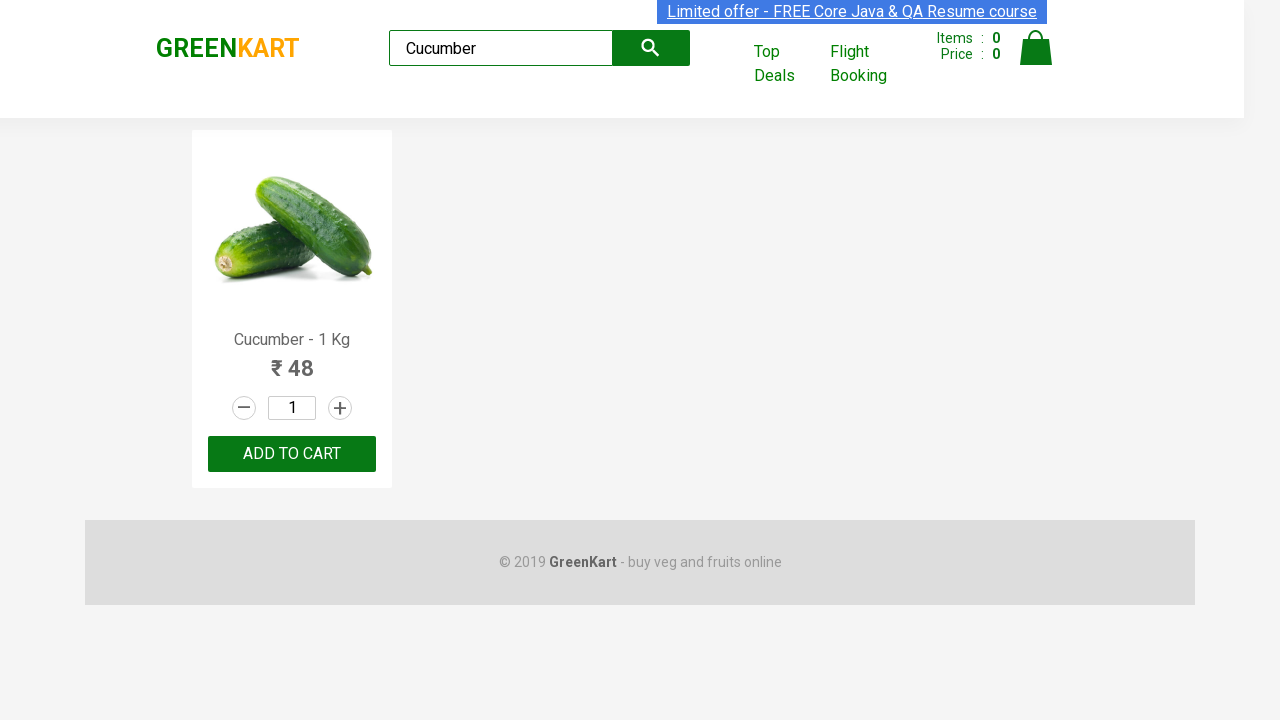

Cleared the quantity input field on .stepper-input .quantity
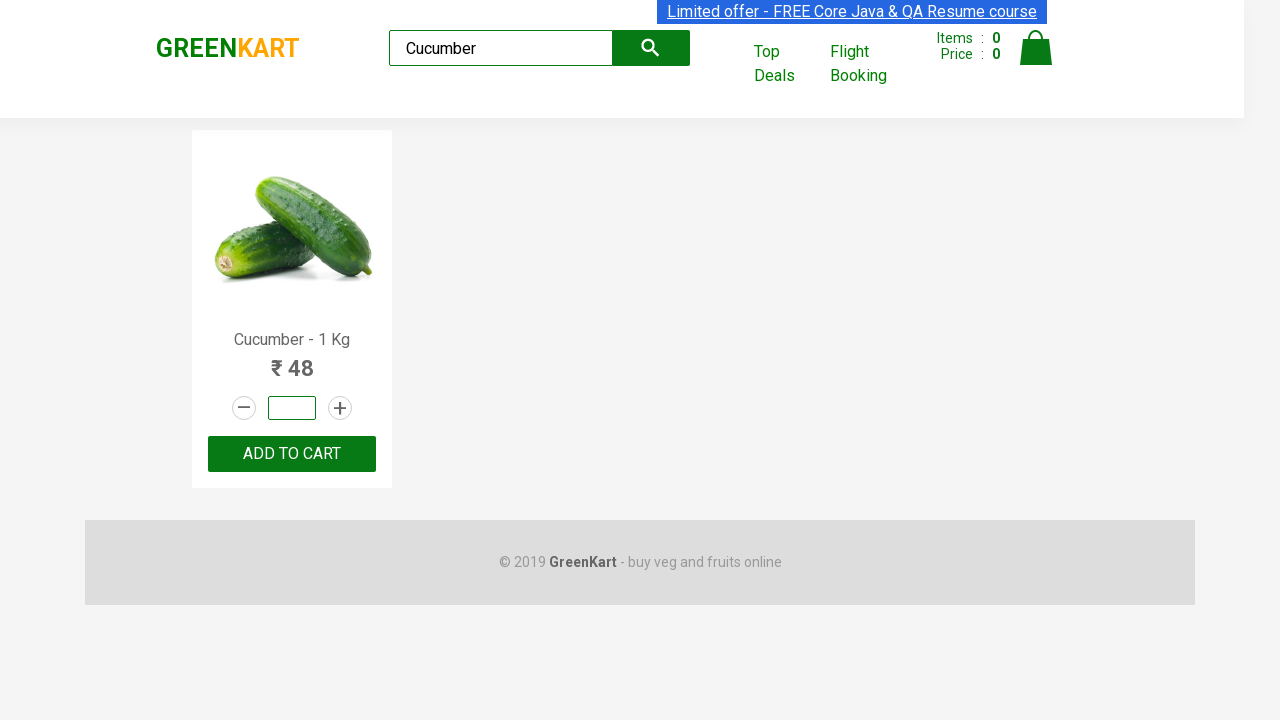

Entered invalid quantity '0.5' into quantity field on .stepper-input .quantity
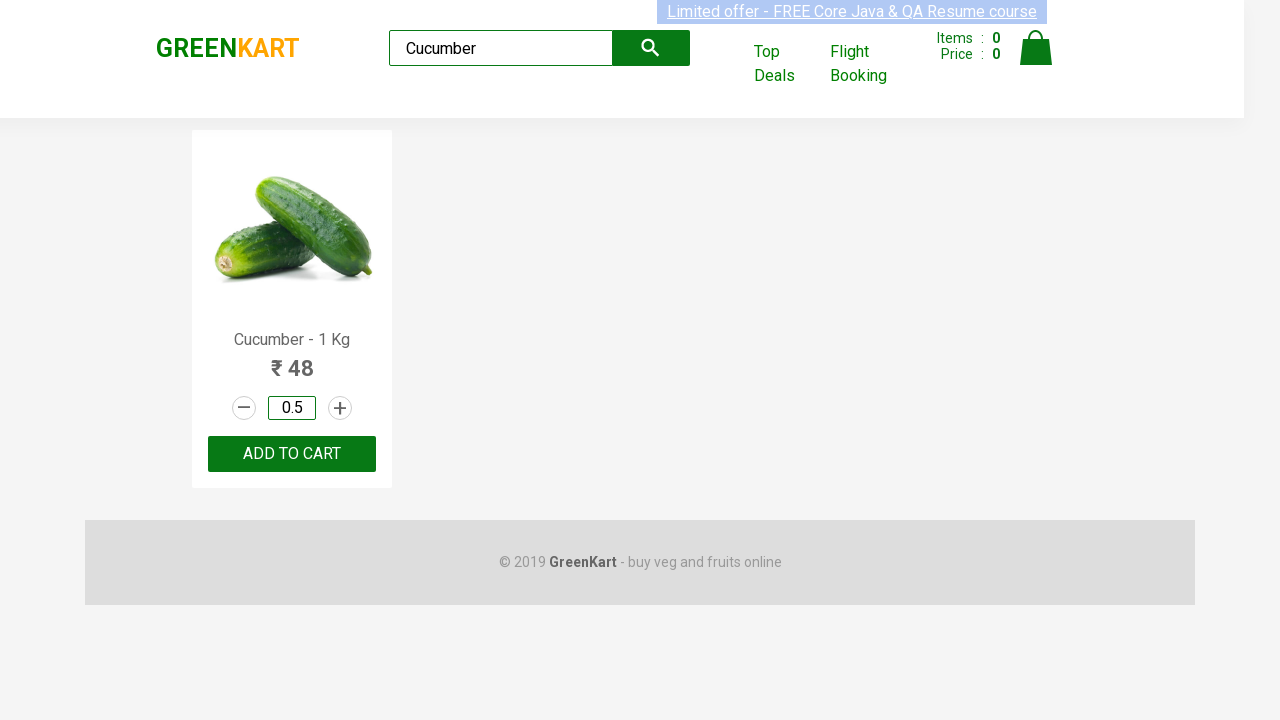

Located the ADD TO CART button for verification
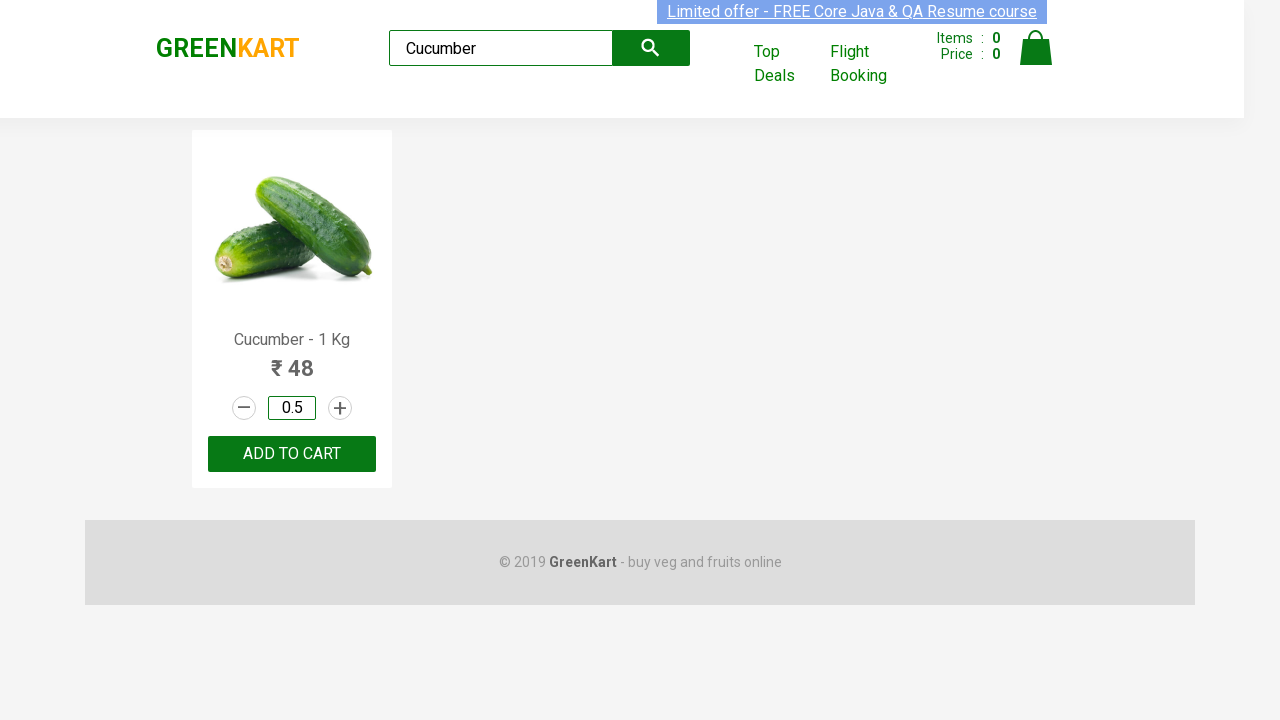

Waited 500ms for button state to update after invalid quantity entry
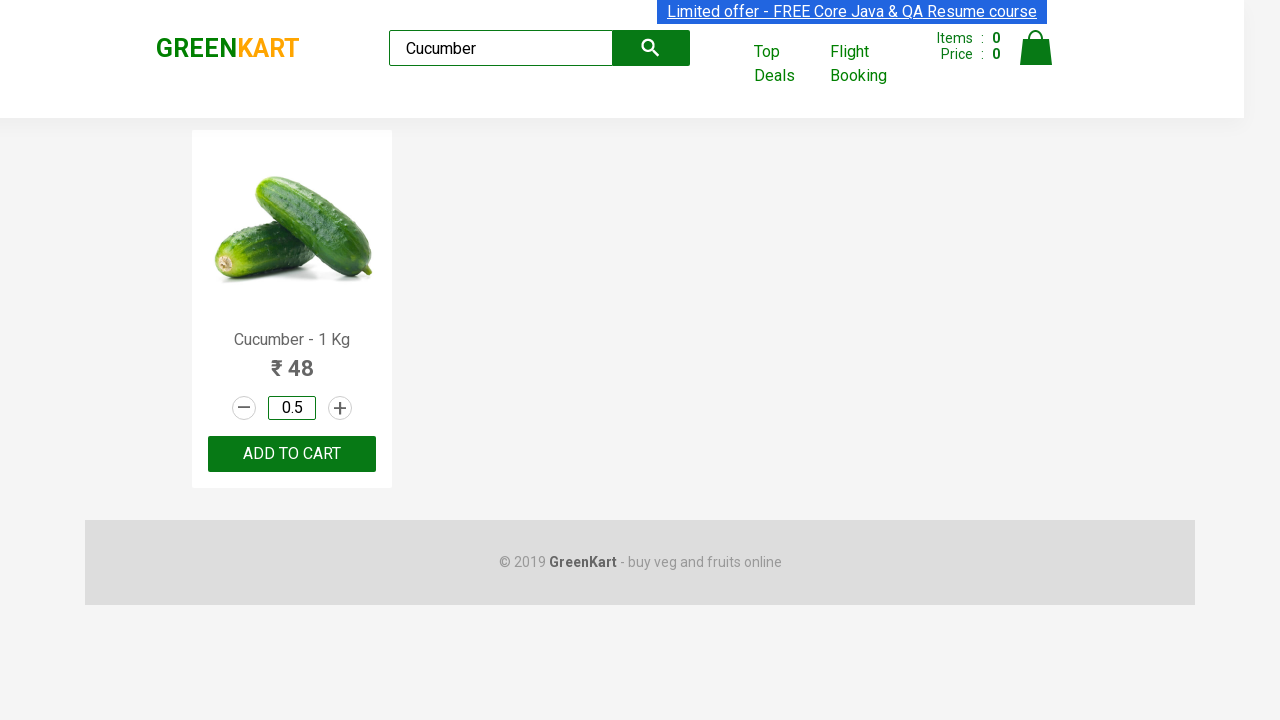

Reloaded page to test product 'Carrot' with input '0.5'
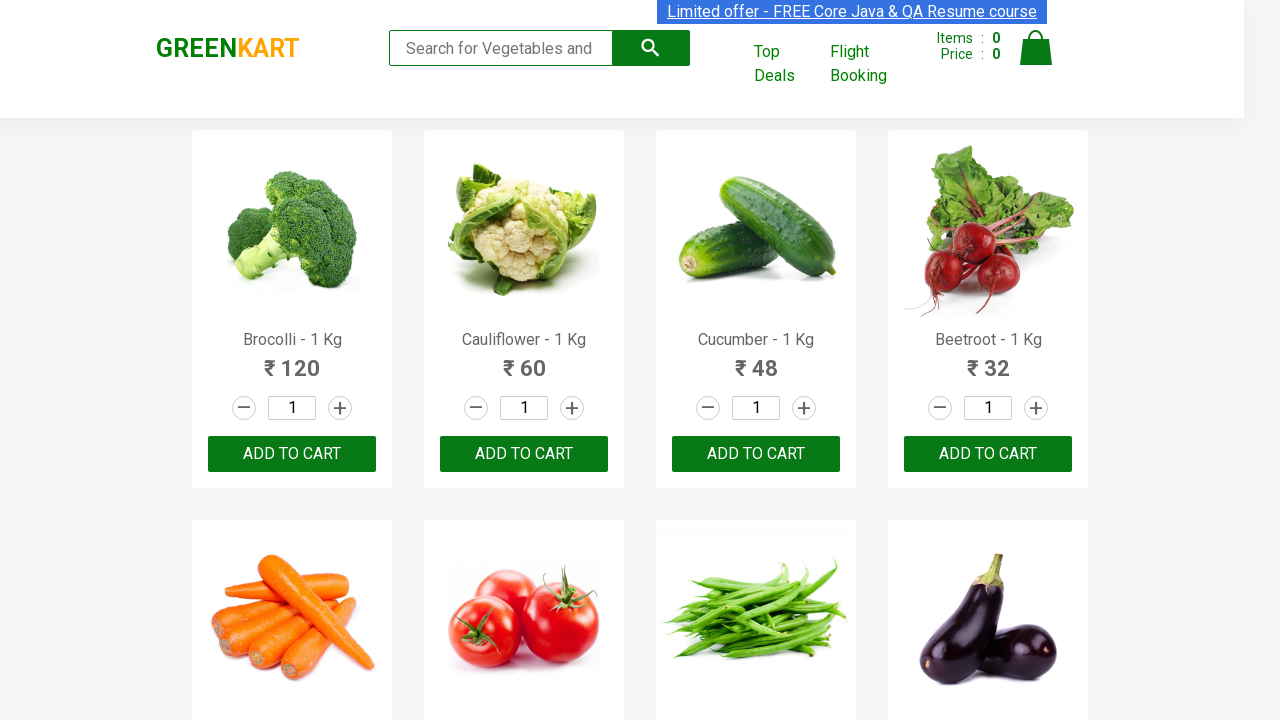

Filled search field with product name 'Carrot' on .search-keyword
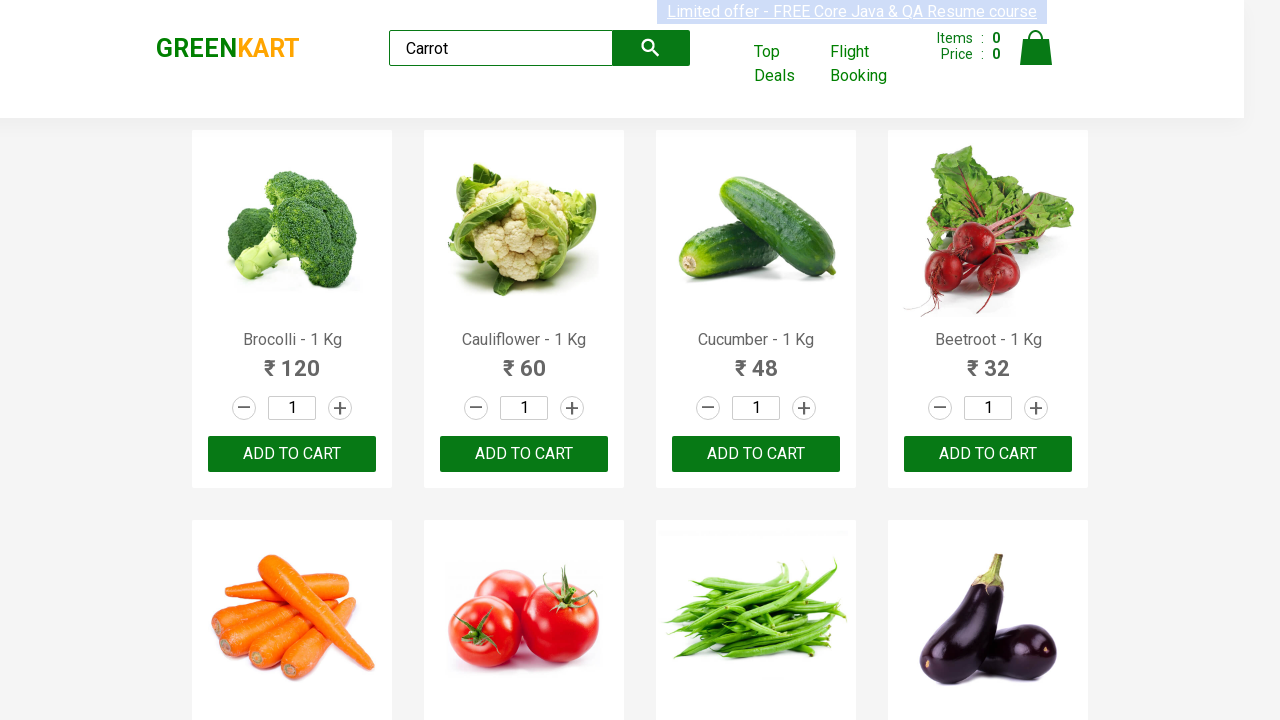

Waited for product search results to load
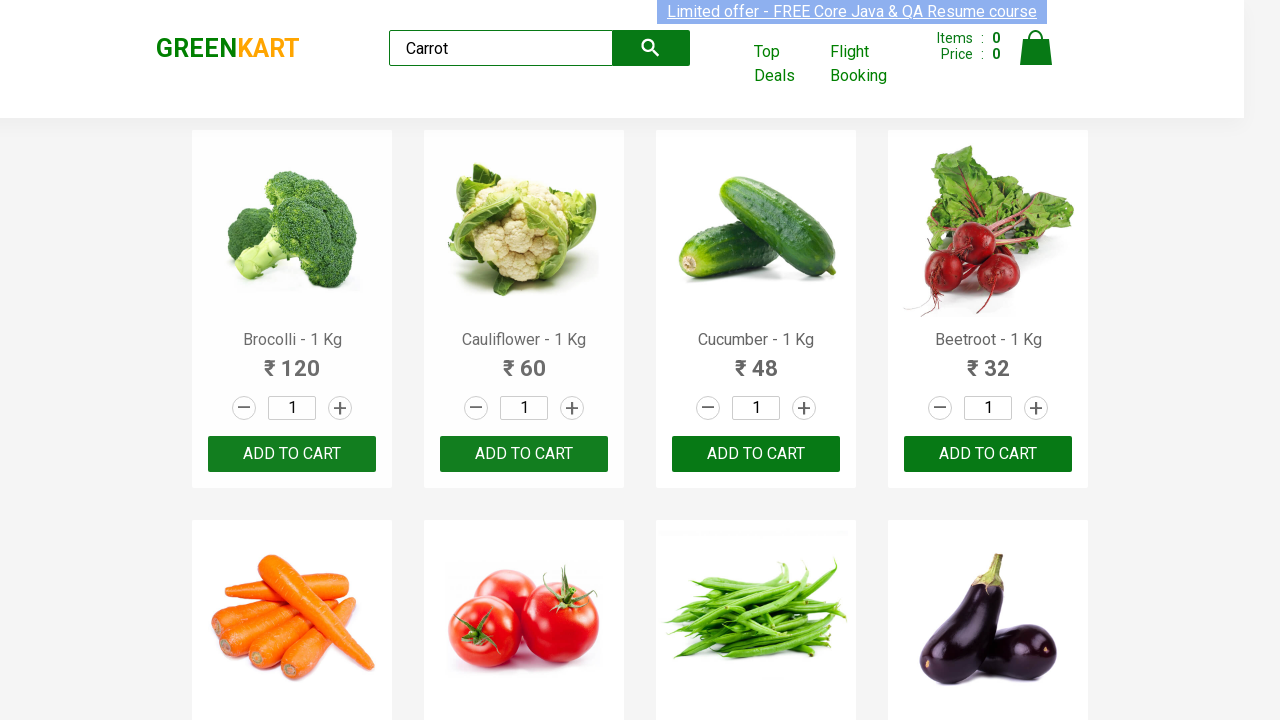

Cleared the quantity input field on .stepper-input .quantity
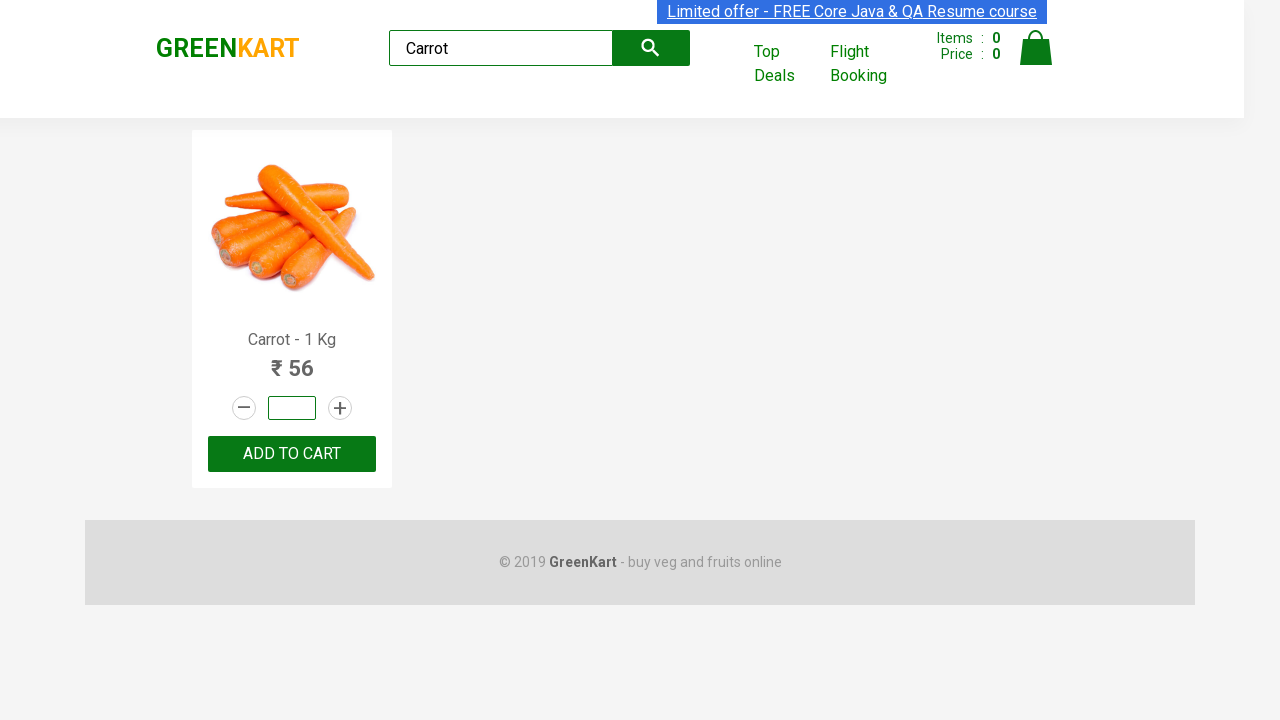

Entered invalid quantity '0.5' into quantity field on .stepper-input .quantity
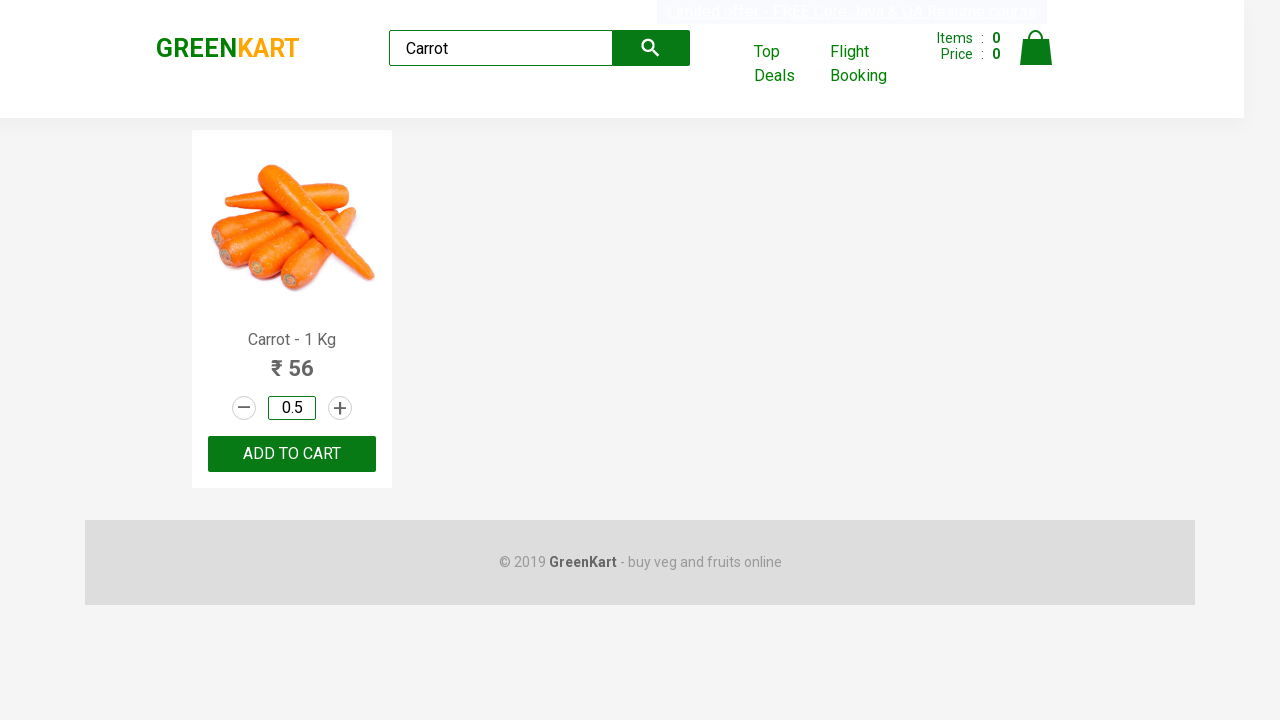

Located the ADD TO CART button for verification
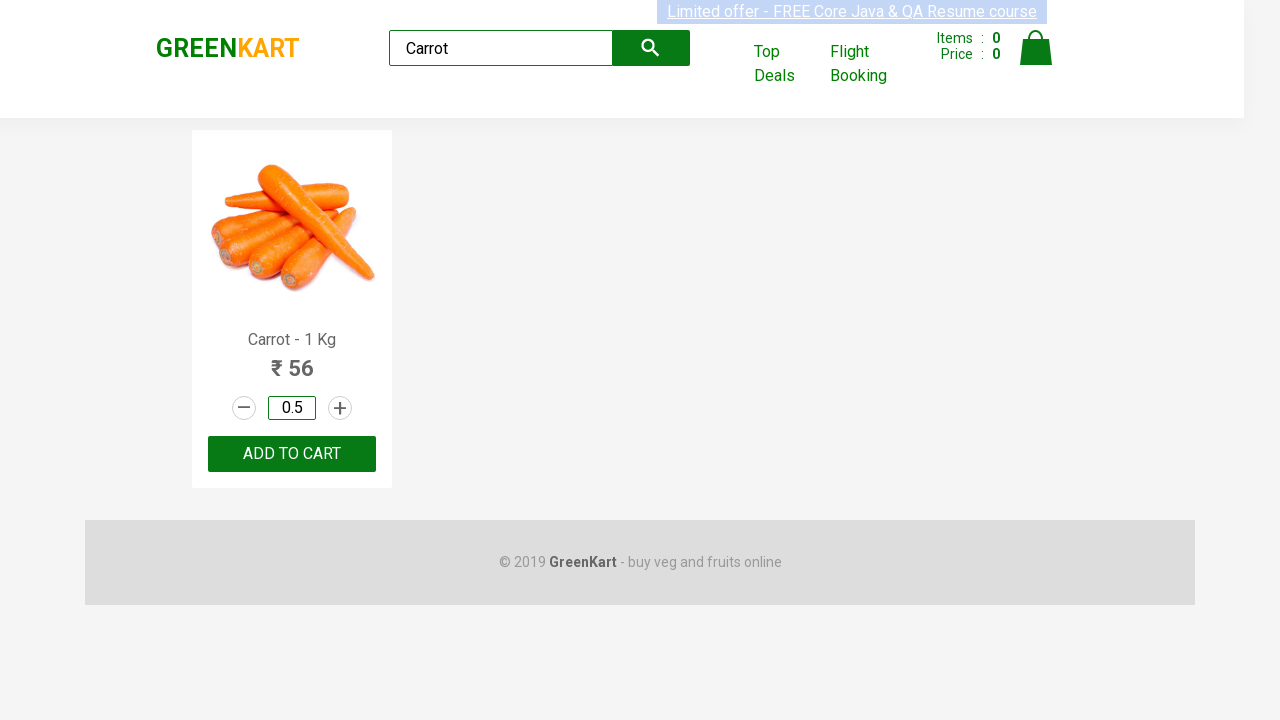

Waited 500ms for button state to update after invalid quantity entry
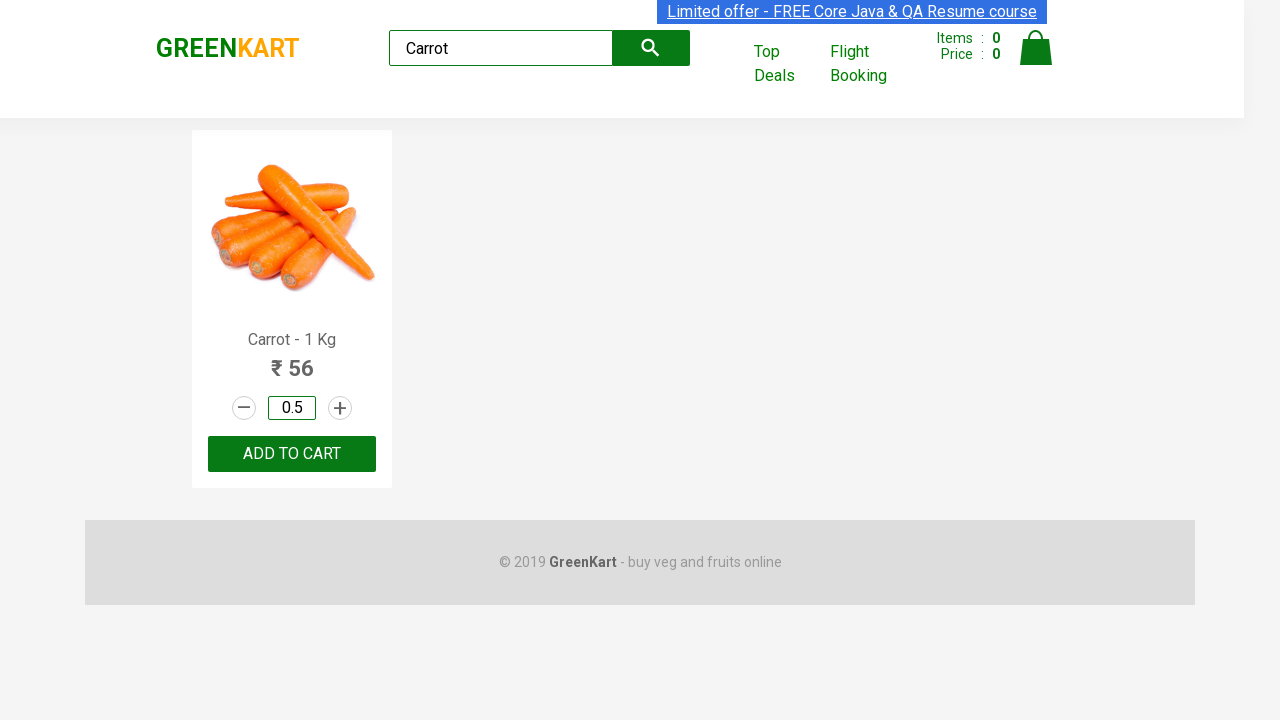

Reloaded page to test product 'Cucumber' with input '0'
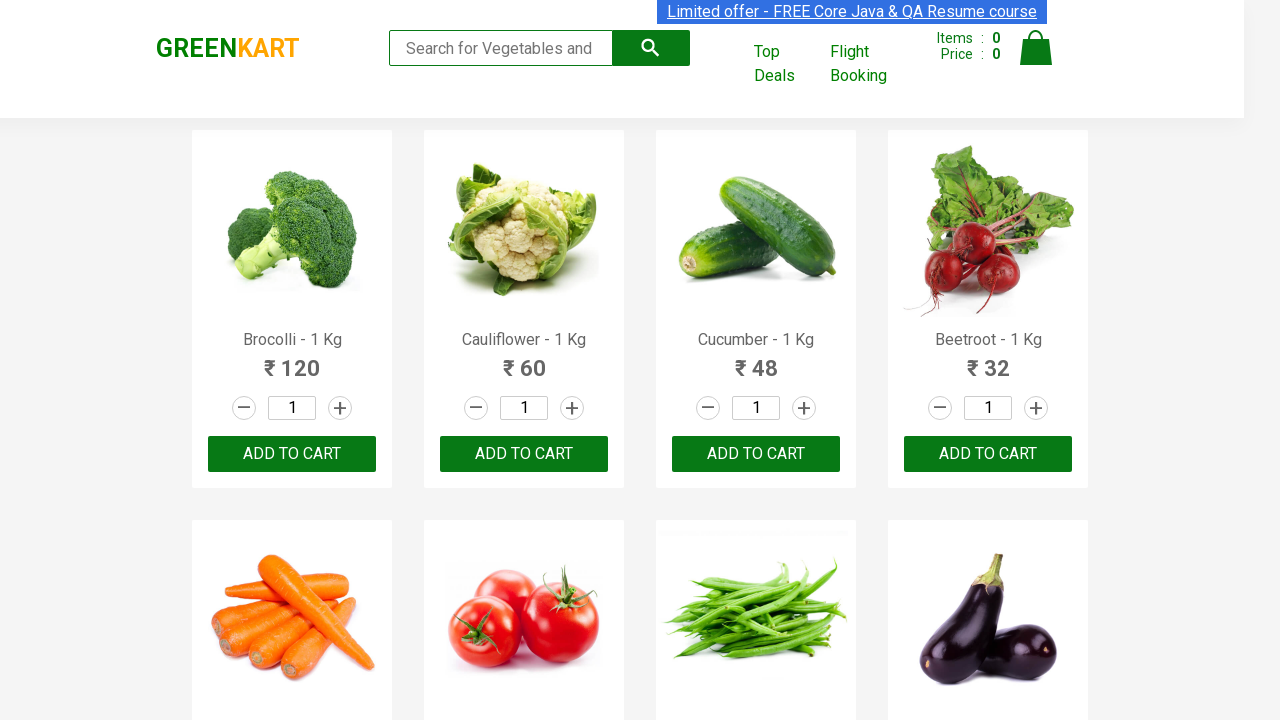

Filled search field with product name 'Cucumber' on .search-keyword
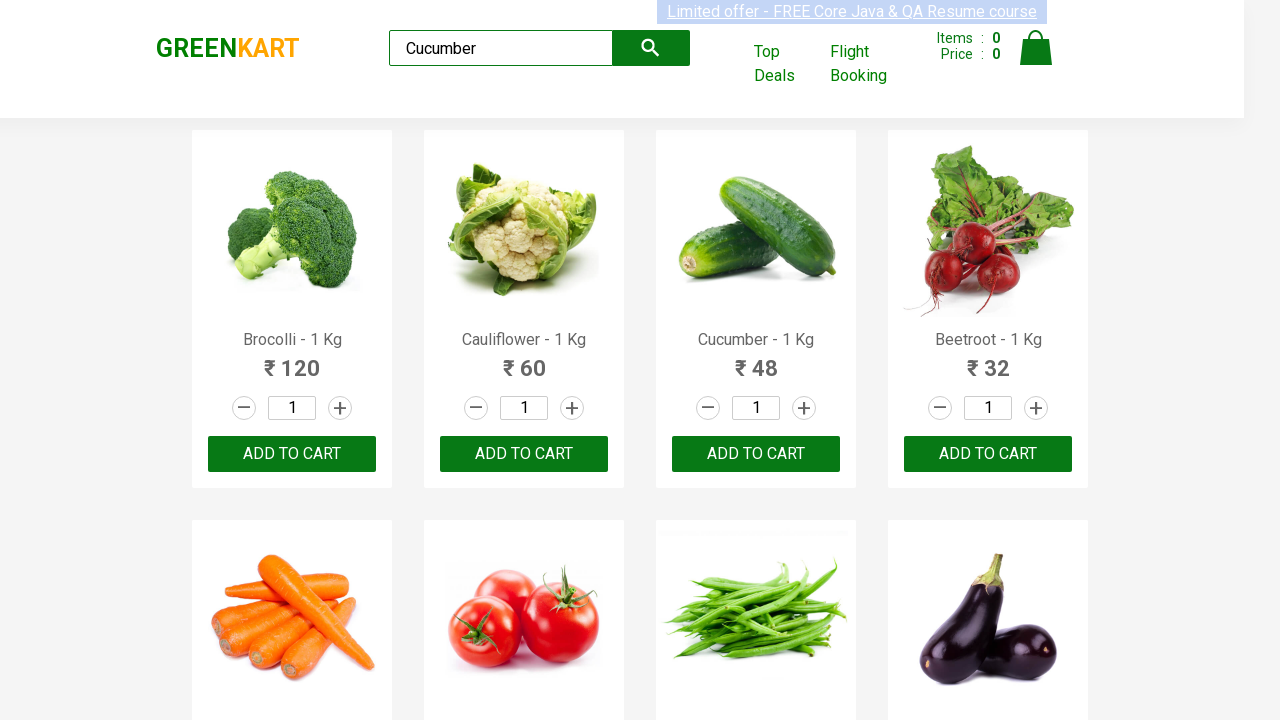

Waited for product search results to load
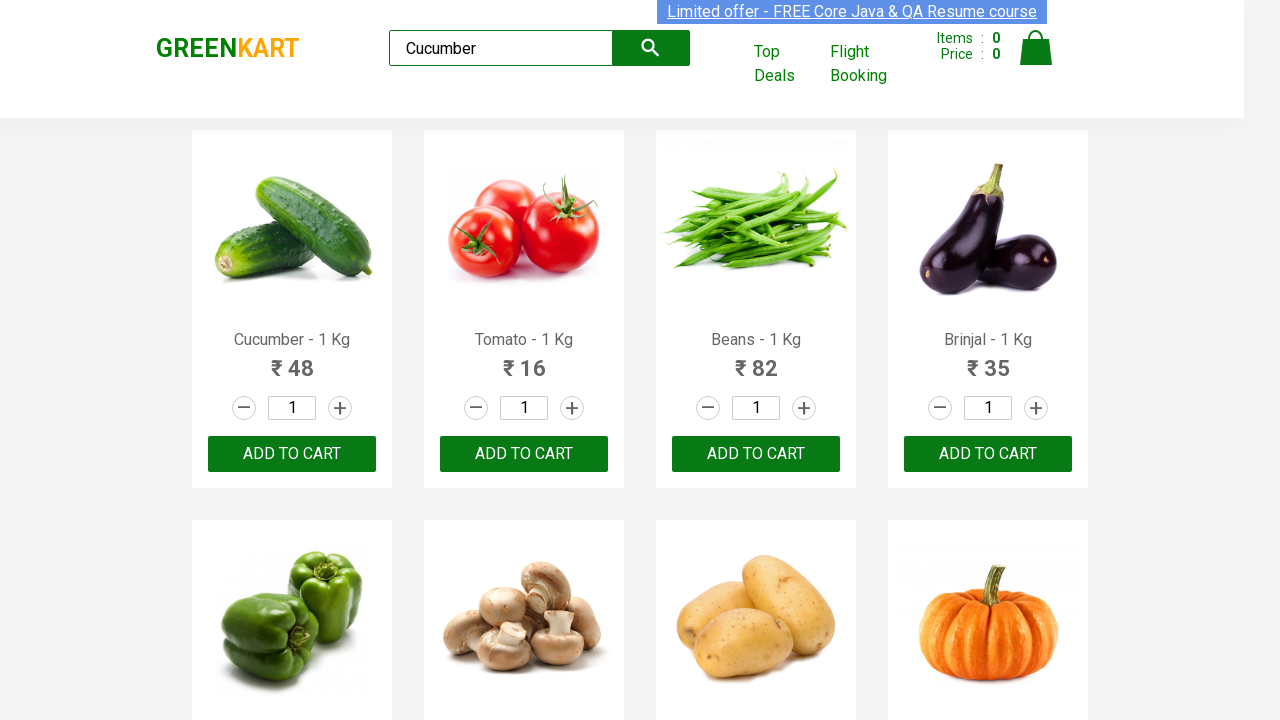

Cleared the quantity input field on .stepper-input .quantity
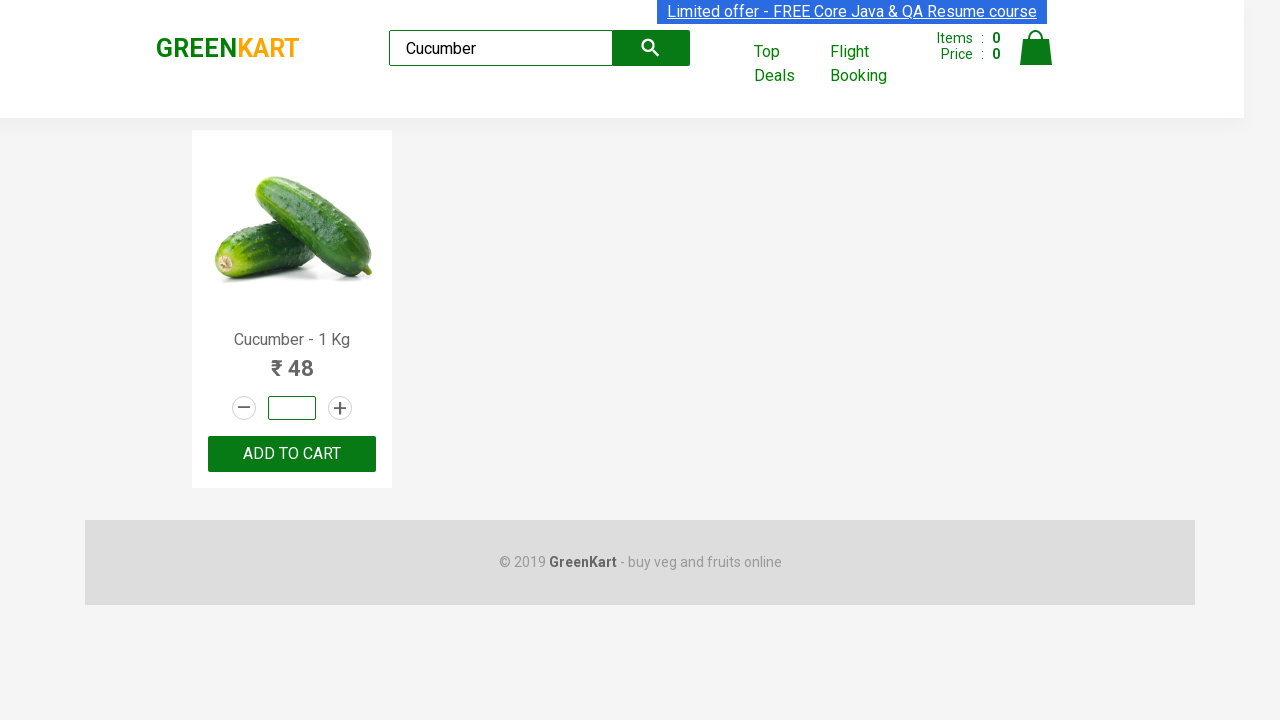

Entered invalid quantity '0' into quantity field on .stepper-input .quantity
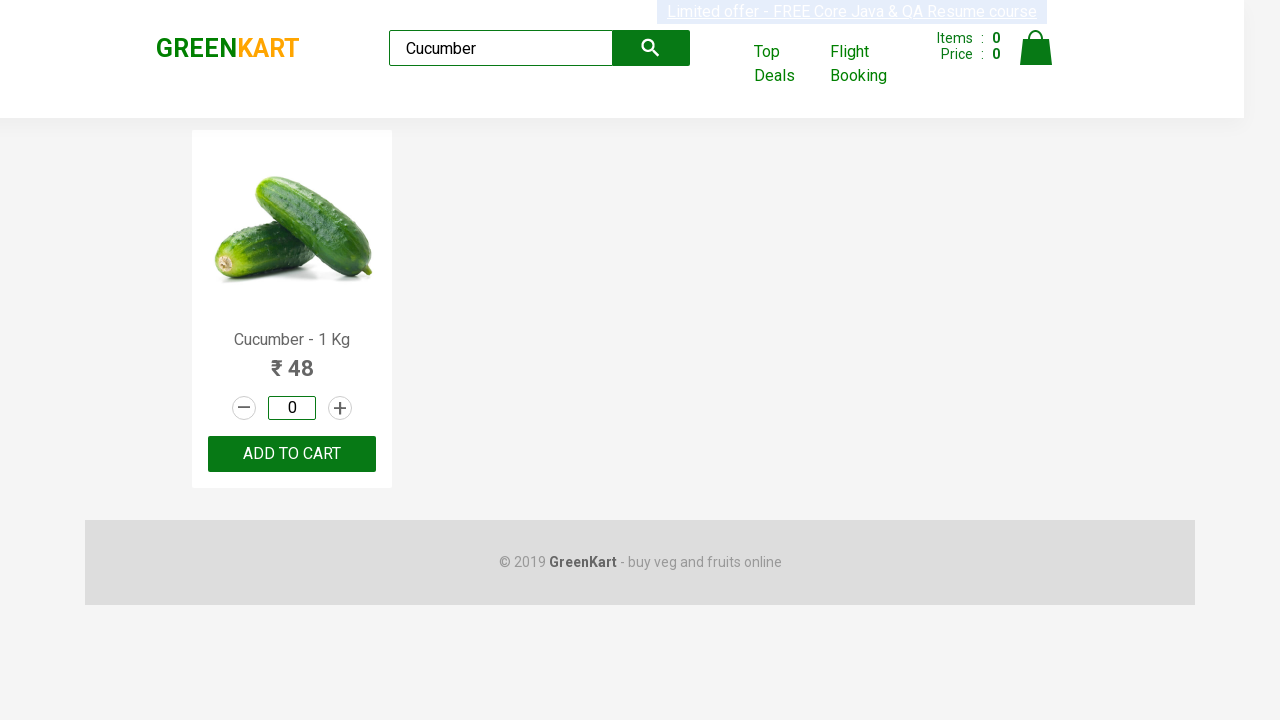

Located the ADD TO CART button for verification
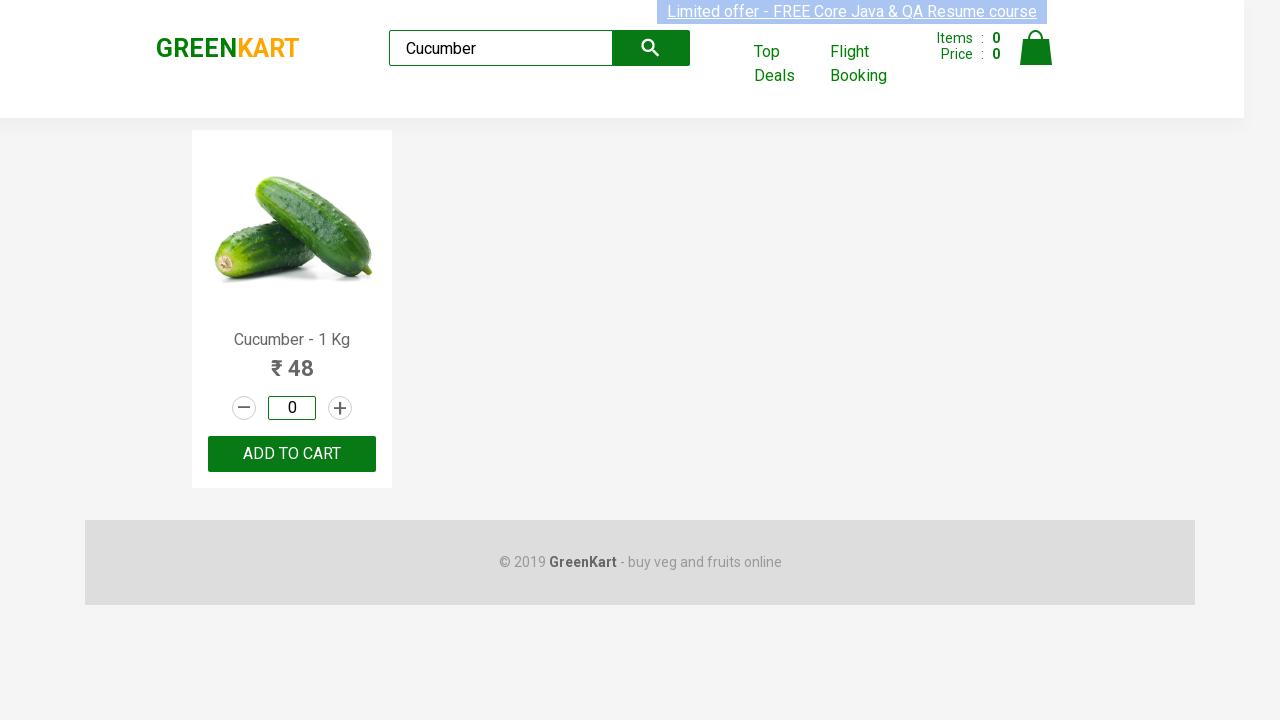

Waited 500ms for button state to update after invalid quantity entry
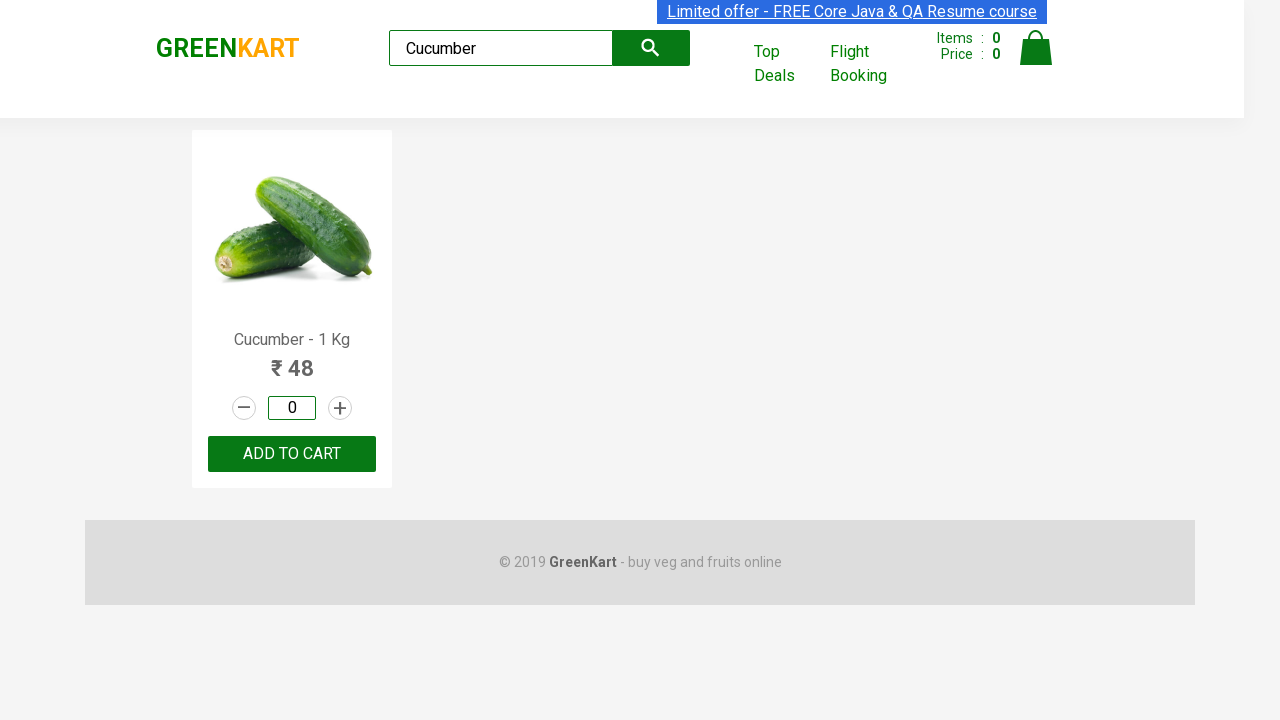

Reloaded page to test product 'Carrot' with input '0'
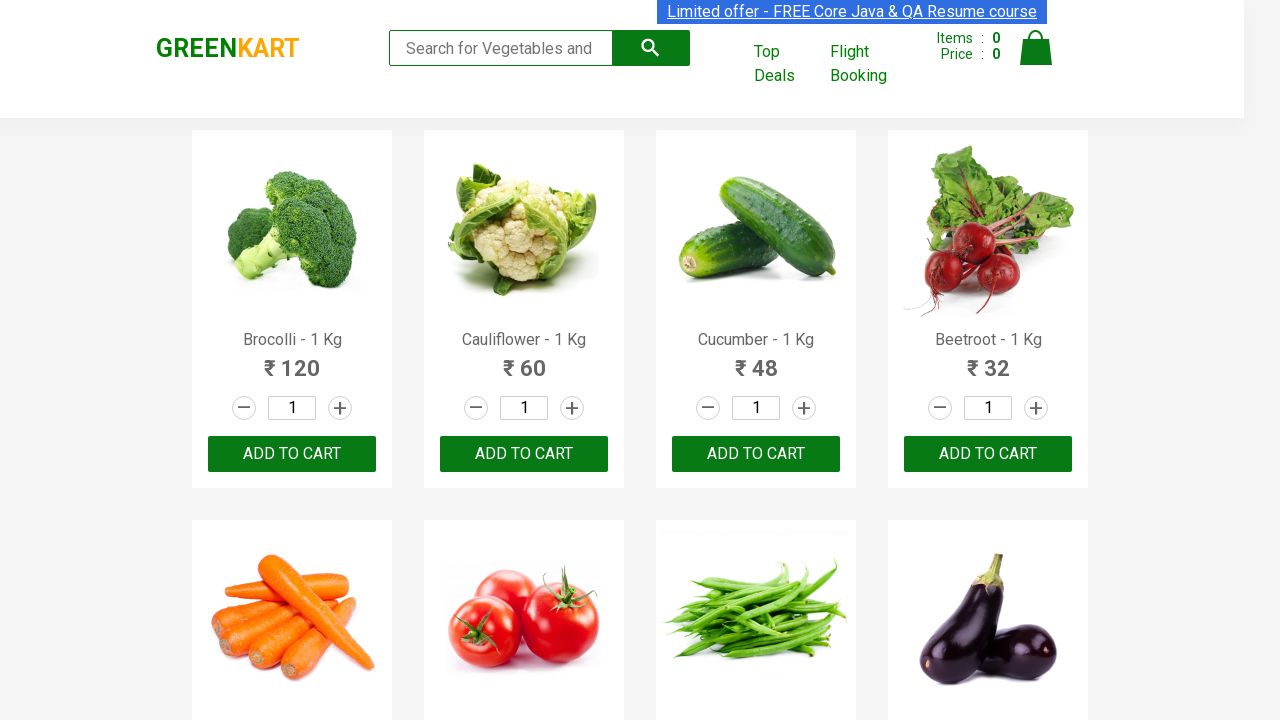

Filled search field with product name 'Carrot' on .search-keyword
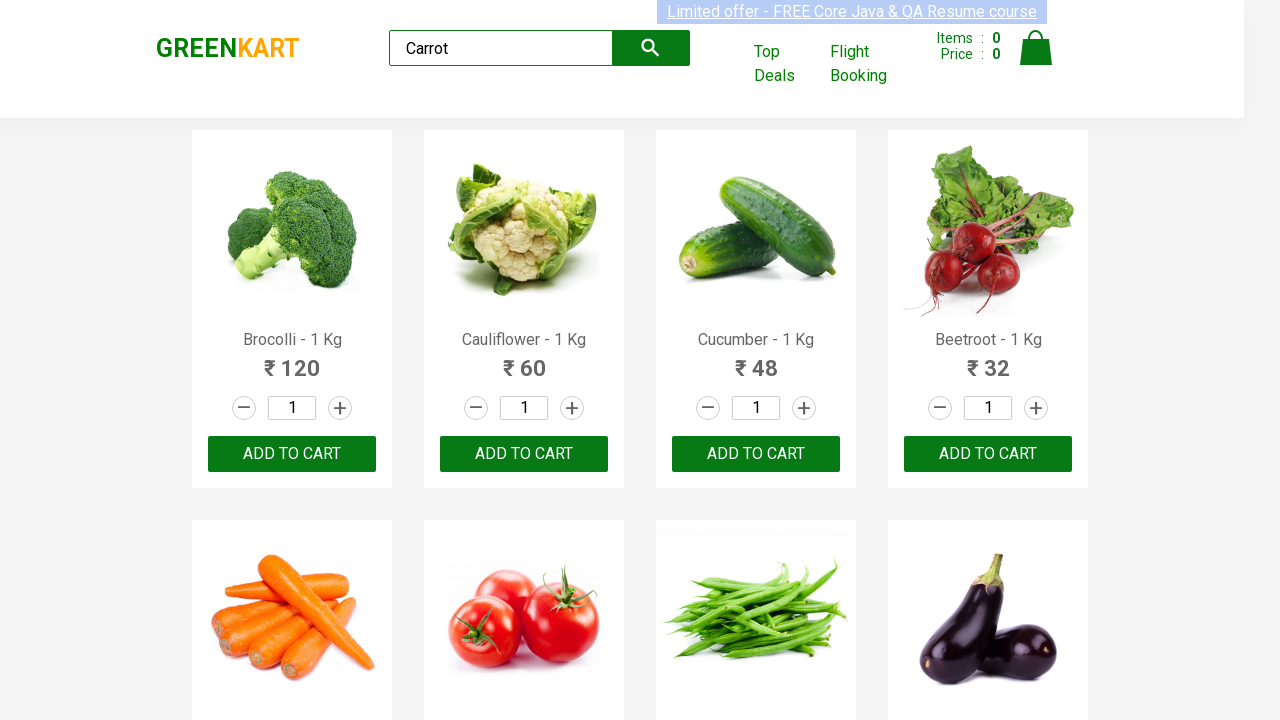

Waited for product search results to load
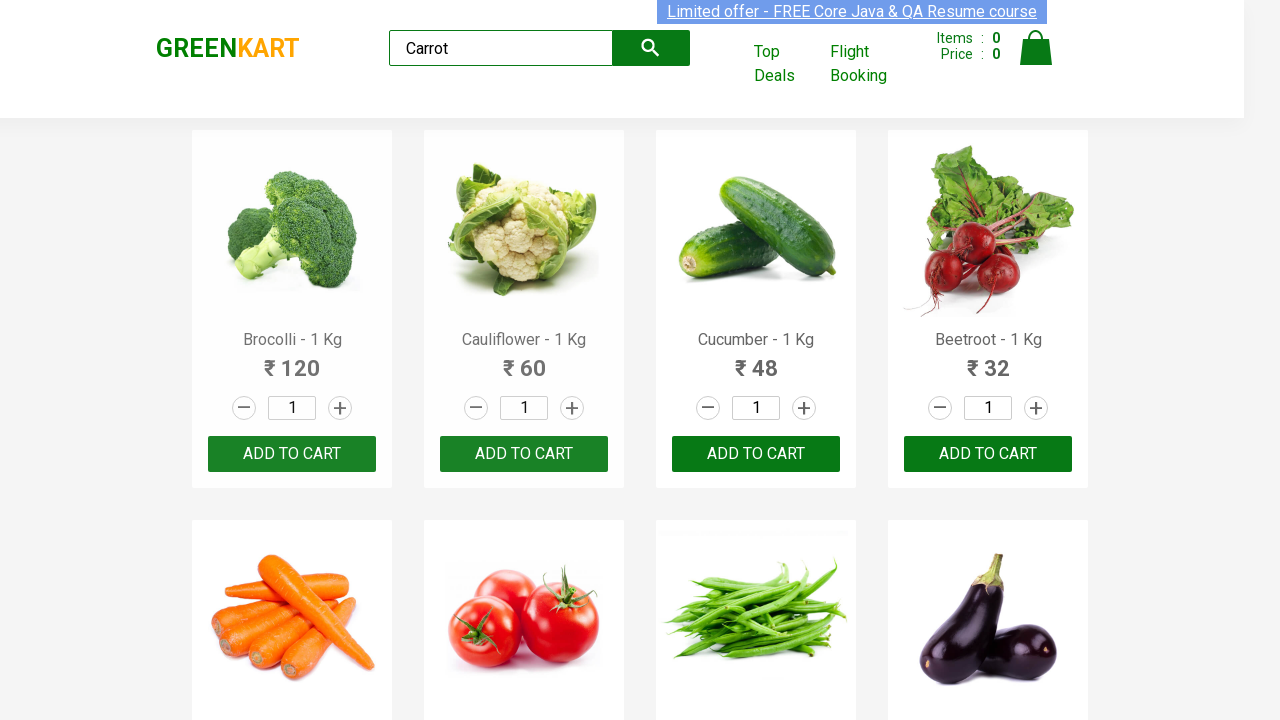

Cleared the quantity input field on .stepper-input .quantity
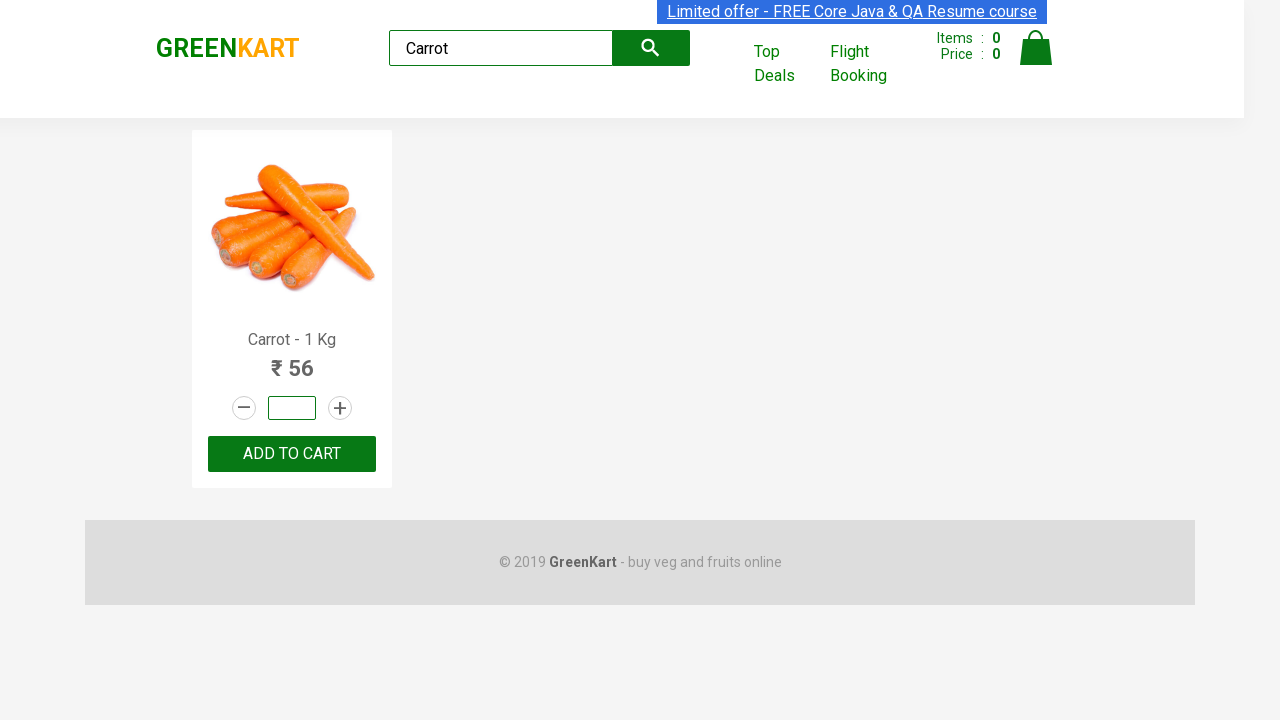

Entered invalid quantity '0' into quantity field on .stepper-input .quantity
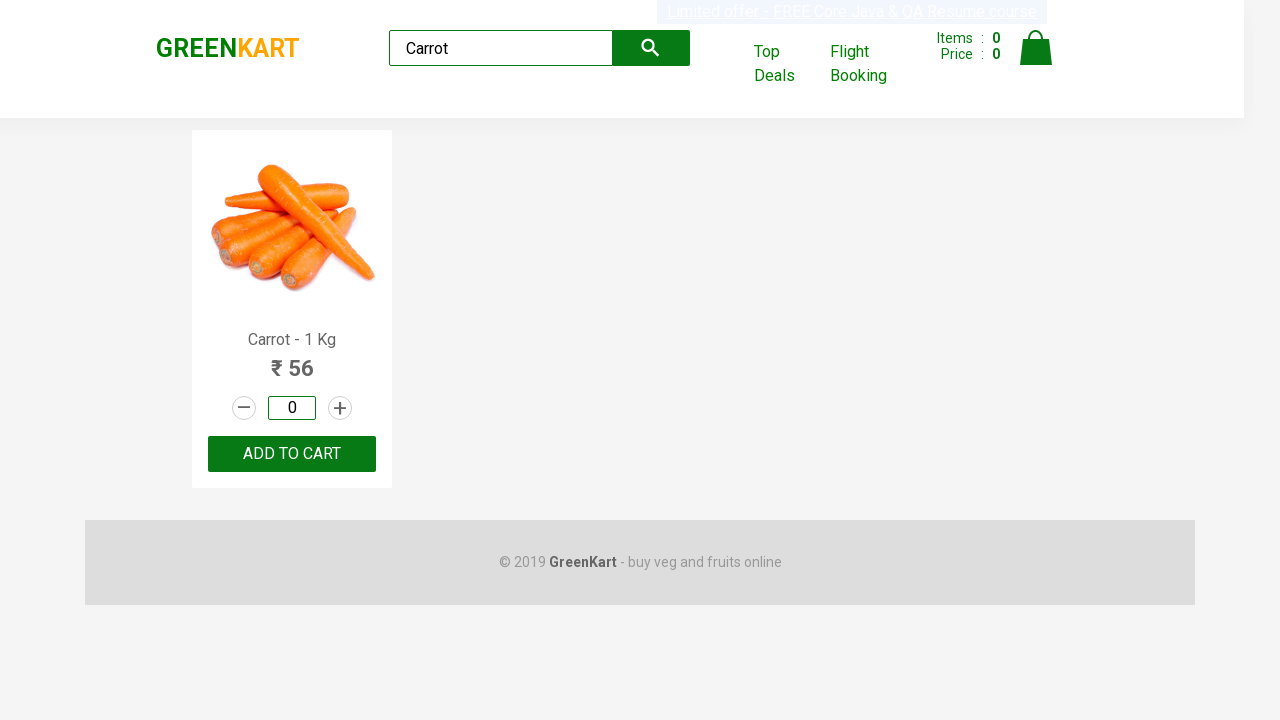

Located the ADD TO CART button for verification
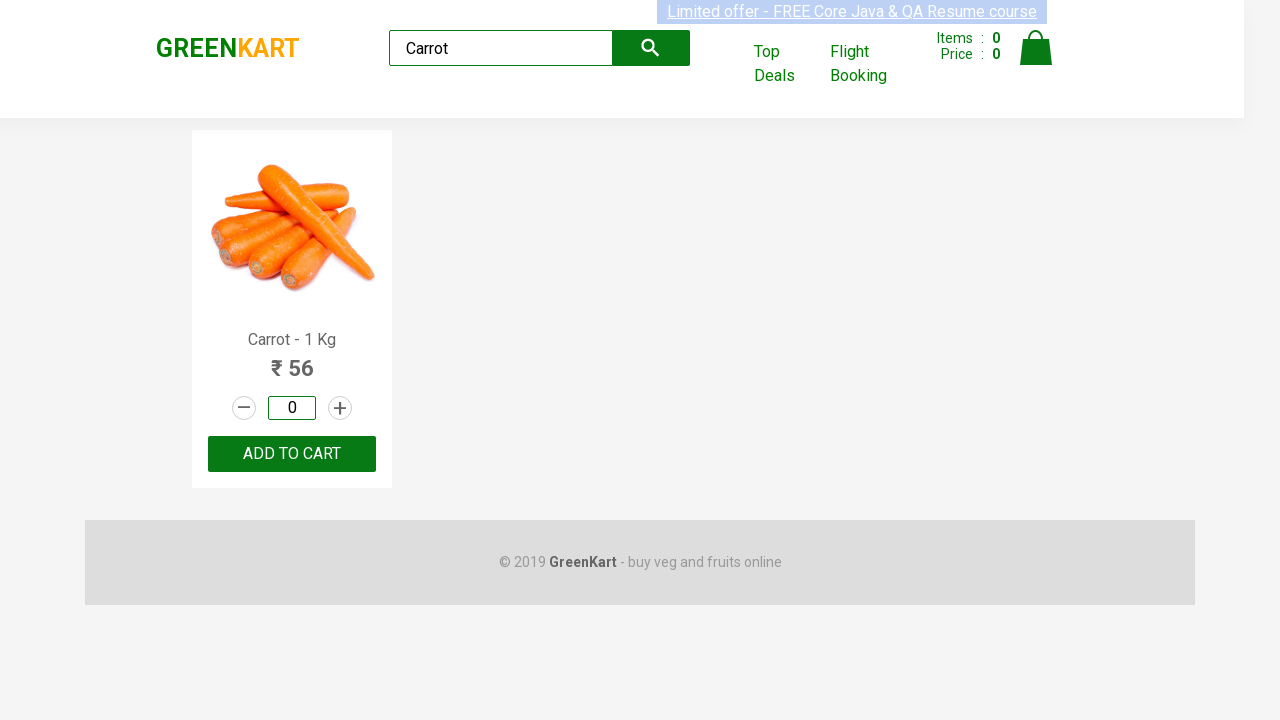

Waited 500ms for button state to update after invalid quantity entry
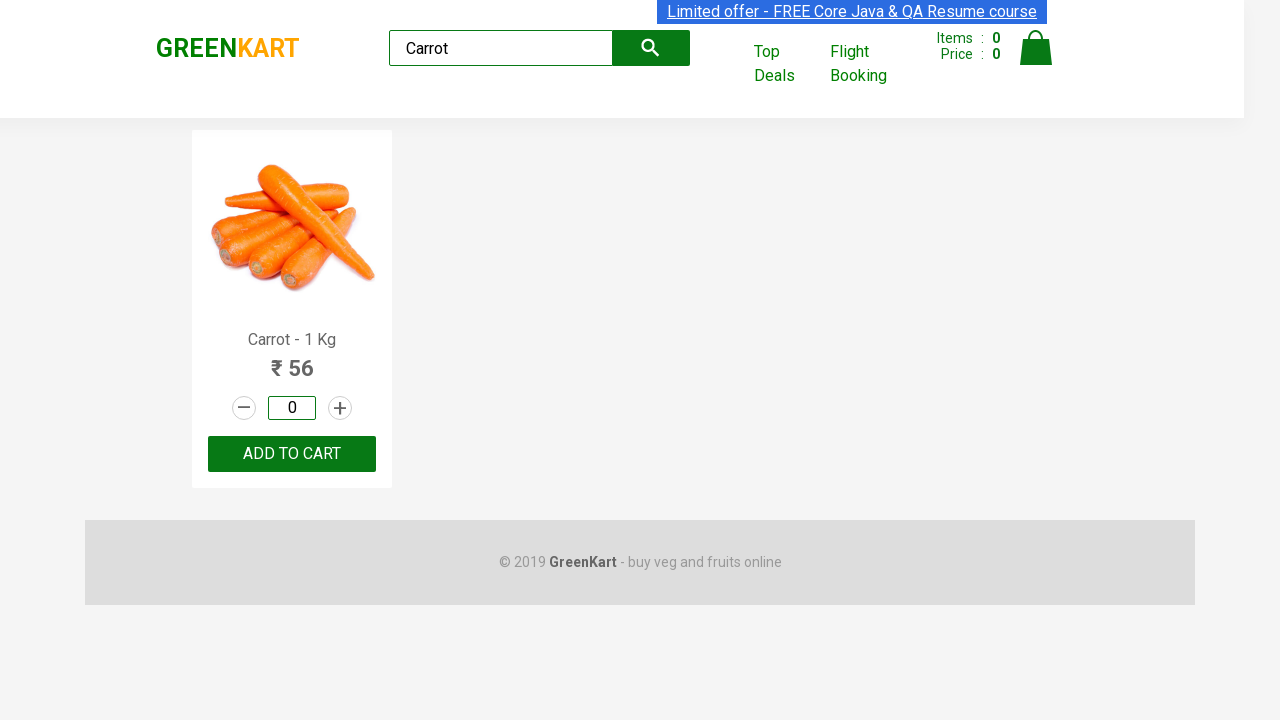

Reloaded page to test product 'Cucumber' with input '-1'
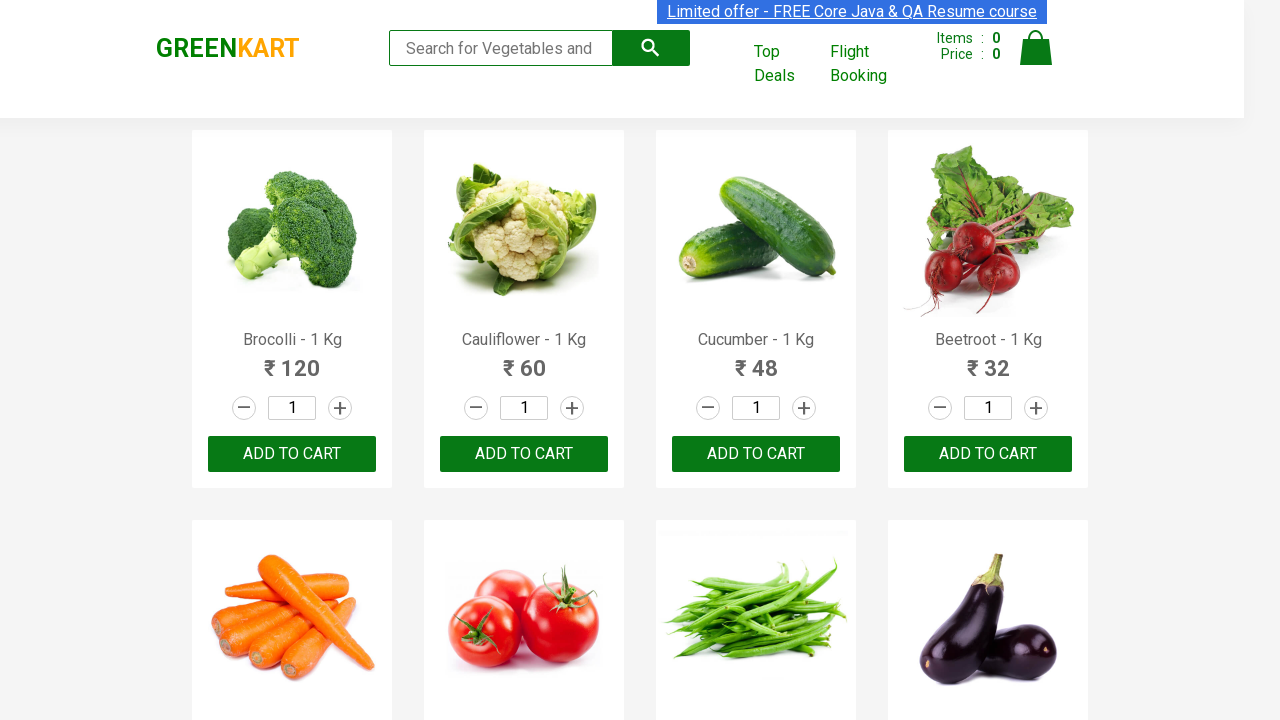

Filled search field with product name 'Cucumber' on .search-keyword
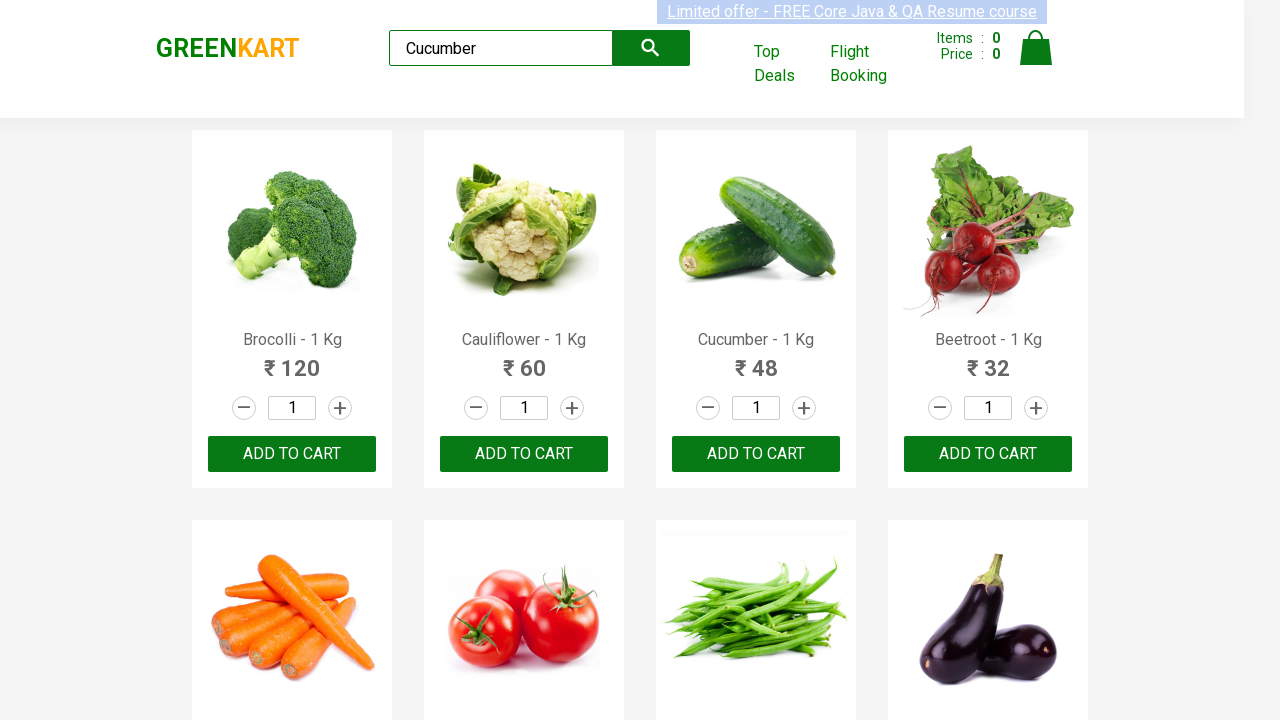

Waited for product search results to load
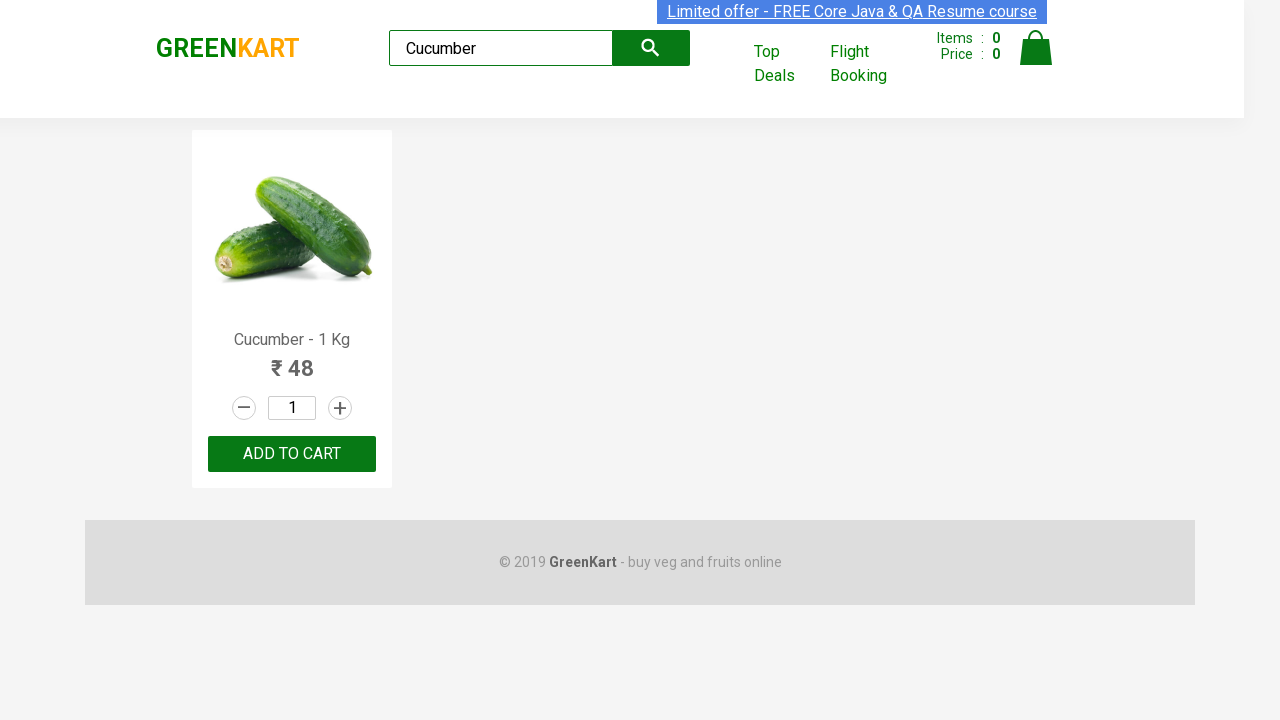

Cleared the quantity input field on .stepper-input .quantity
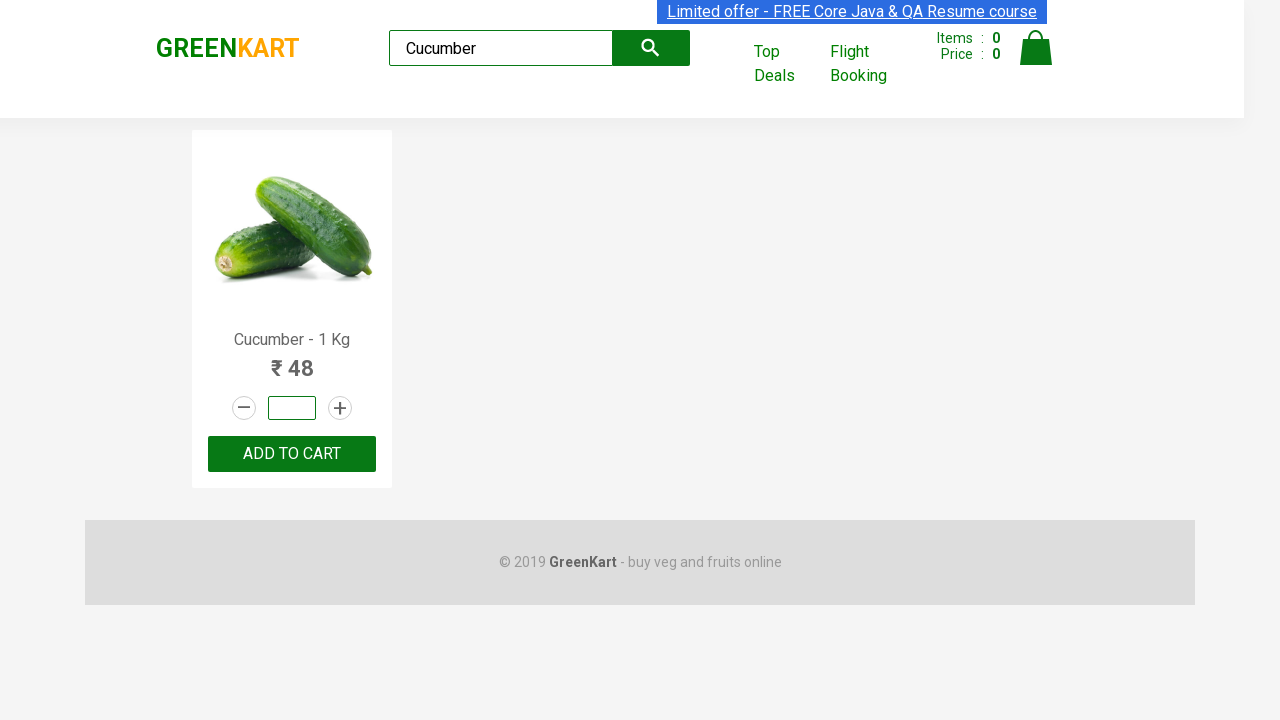

Entered invalid quantity '-1' into quantity field on .stepper-input .quantity
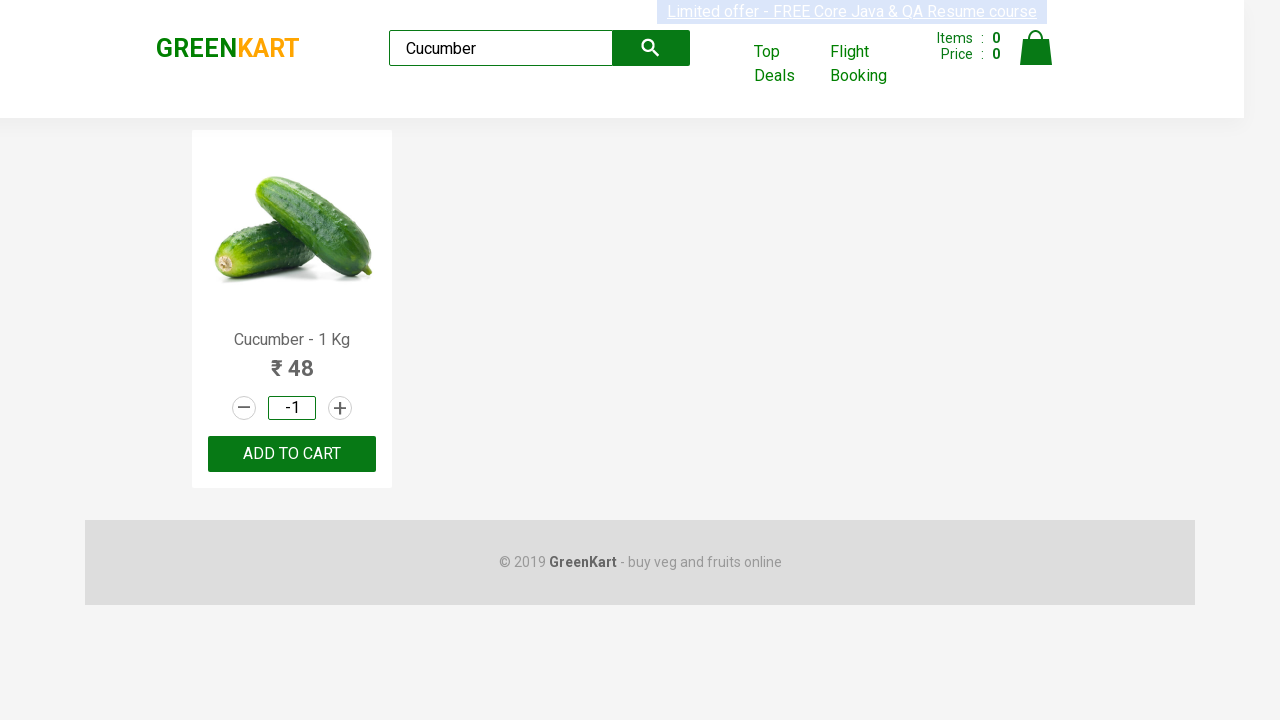

Located the ADD TO CART button for verification
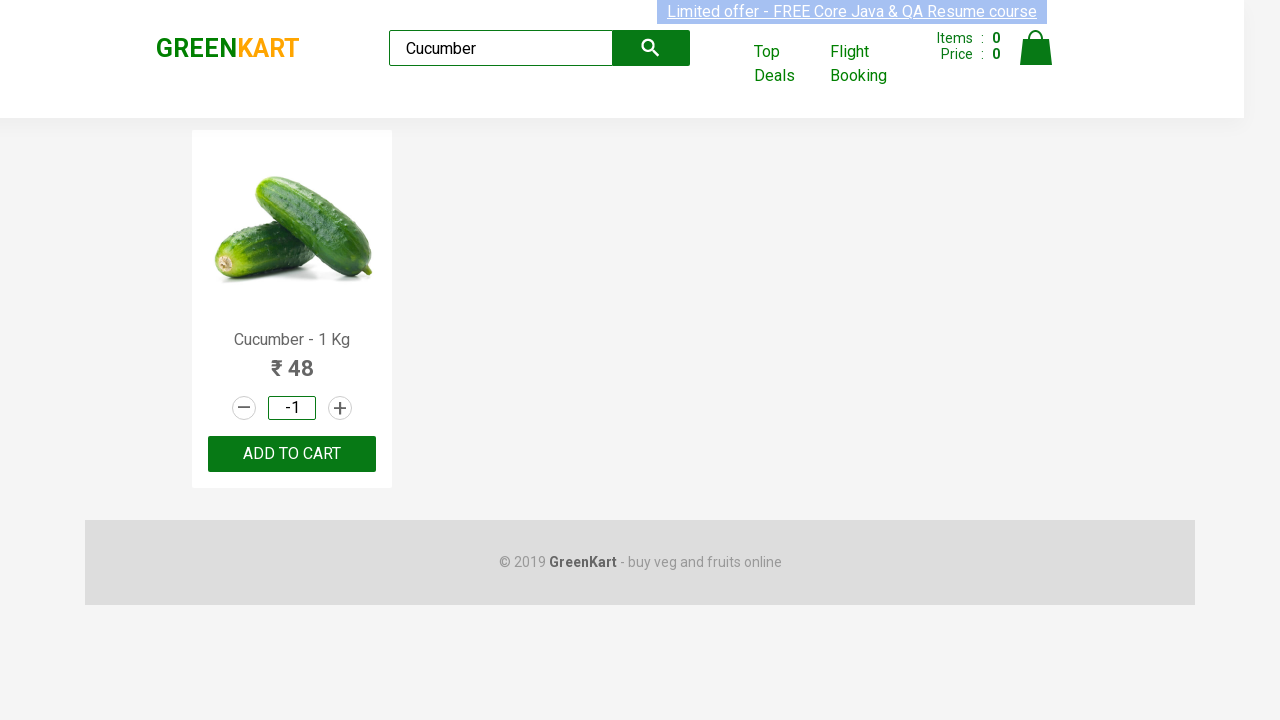

Waited 500ms for button state to update after invalid quantity entry
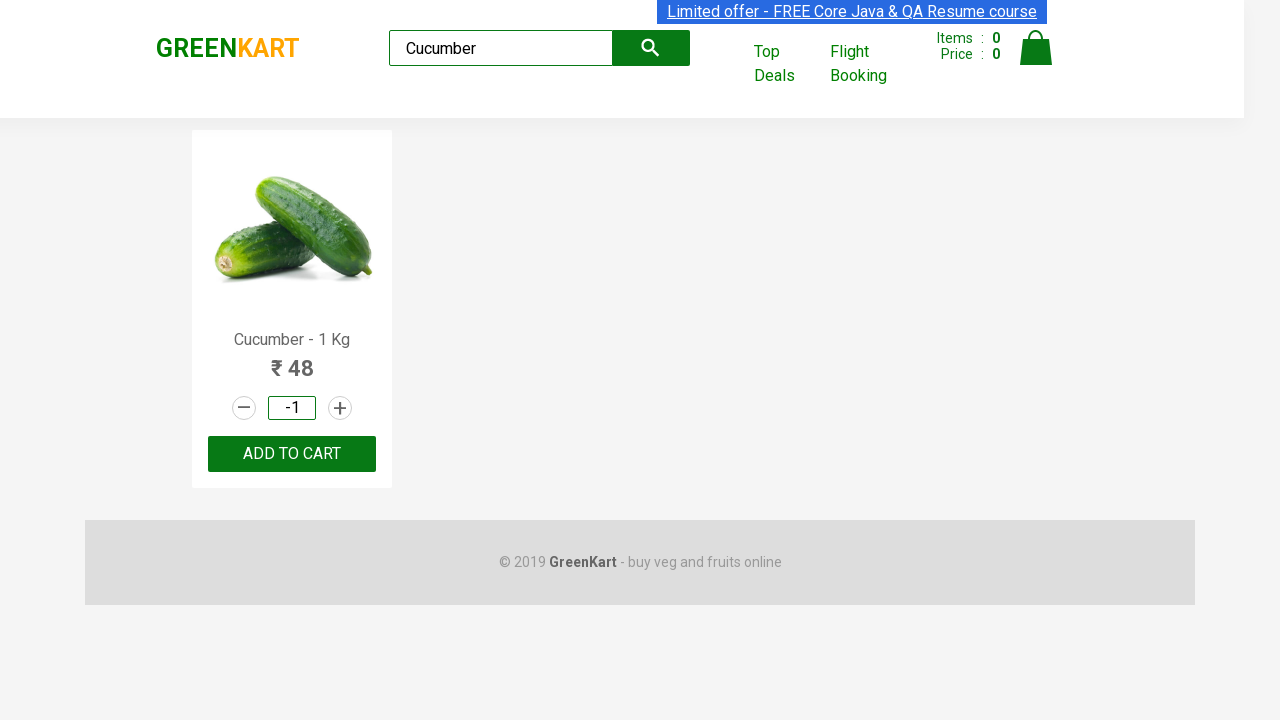

Reloaded page to test product 'Carrot' with input '-1'
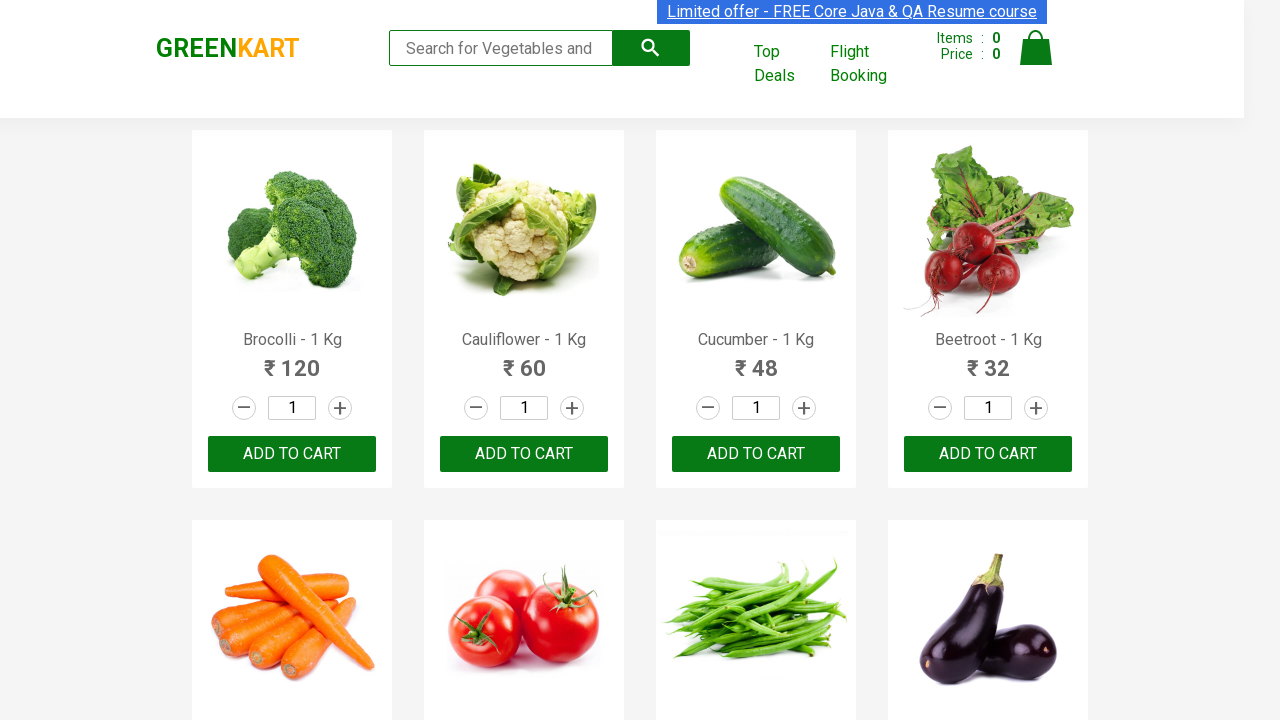

Filled search field with product name 'Carrot' on .search-keyword
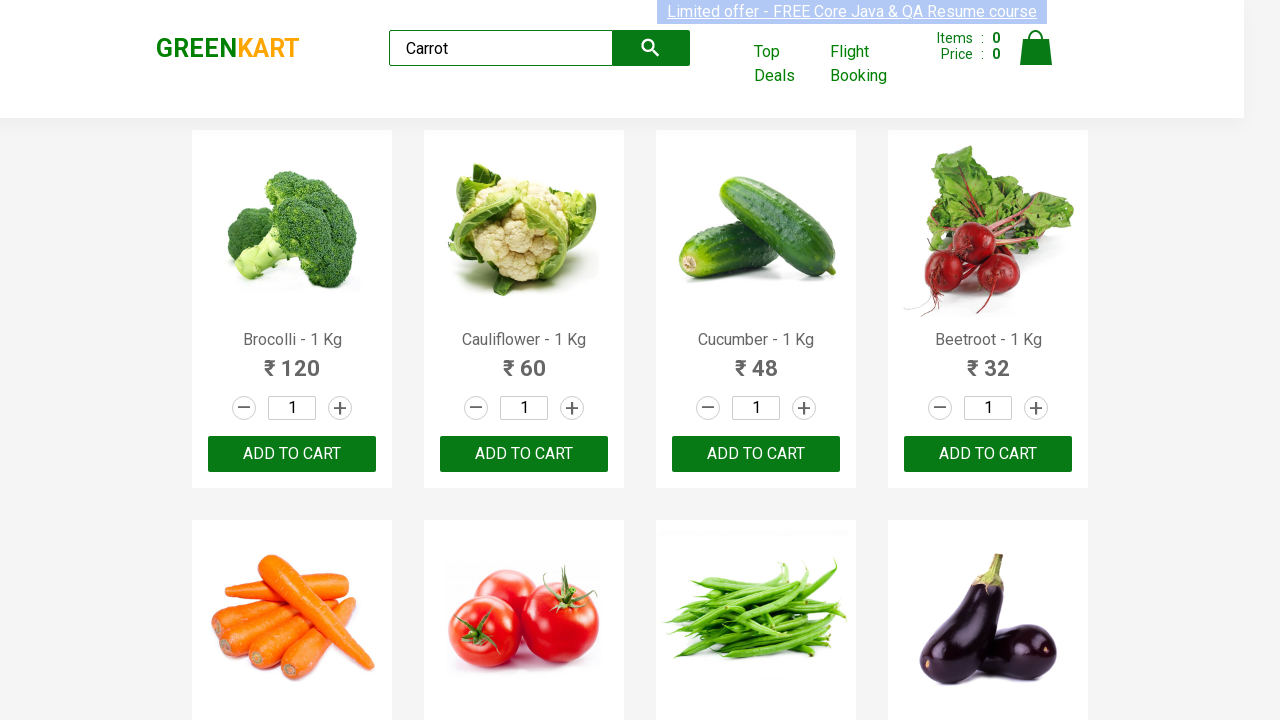

Waited for product search results to load
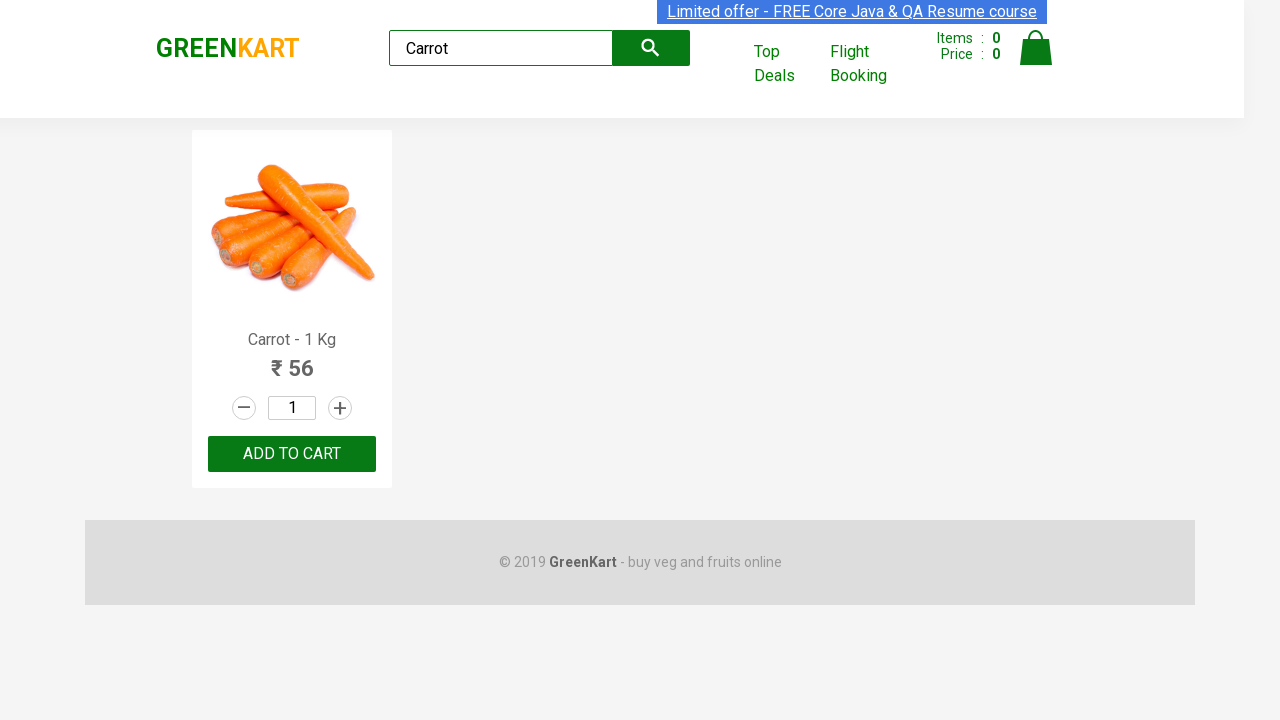

Cleared the quantity input field on .stepper-input .quantity
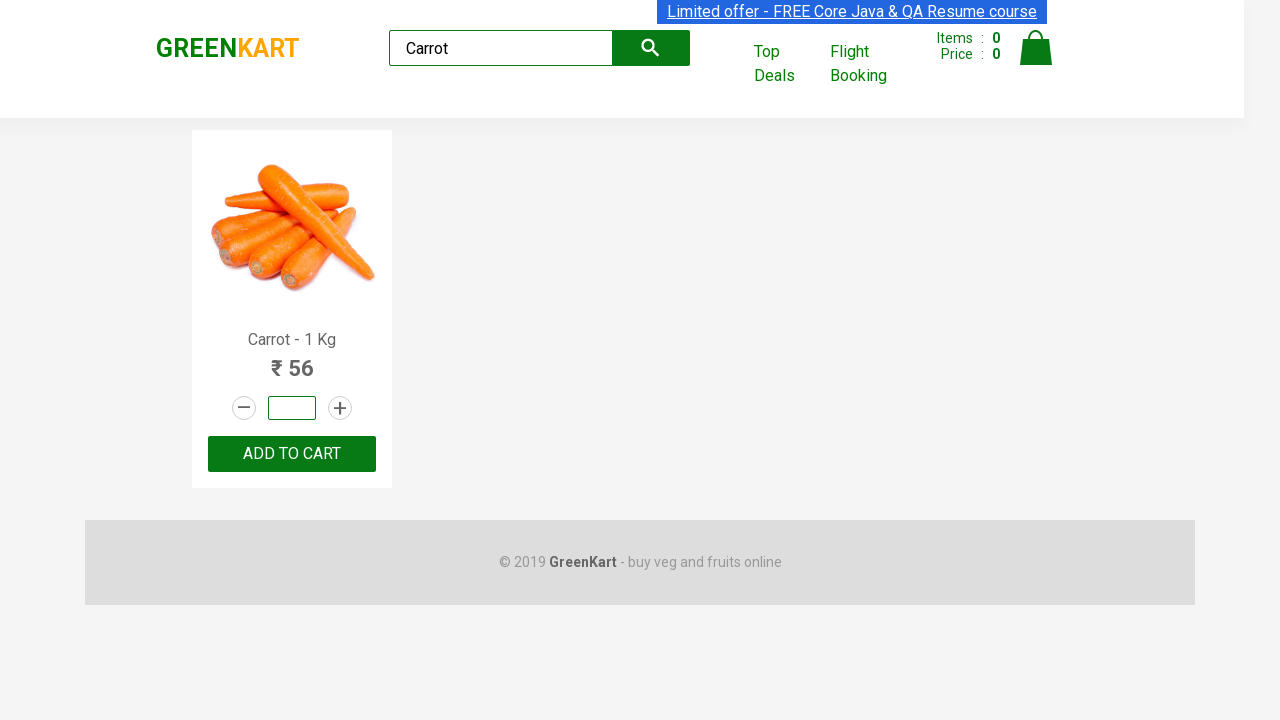

Entered invalid quantity '-1' into quantity field on .stepper-input .quantity
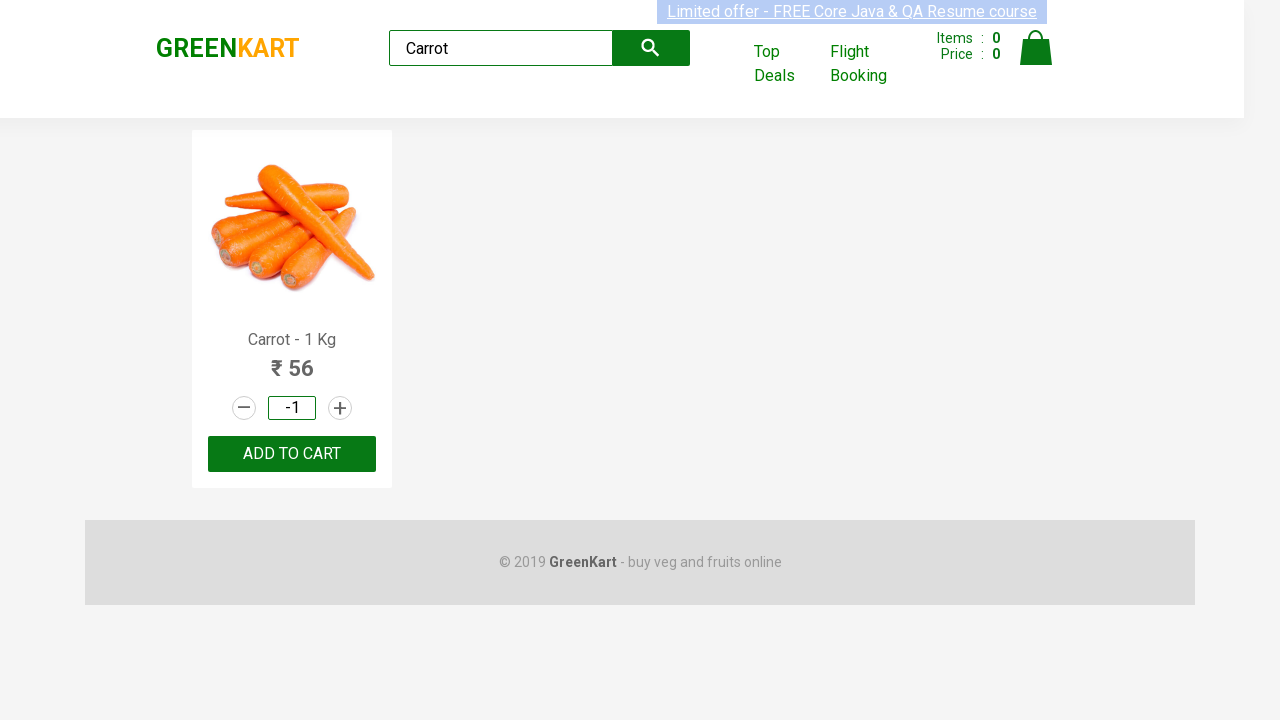

Located the ADD TO CART button for verification
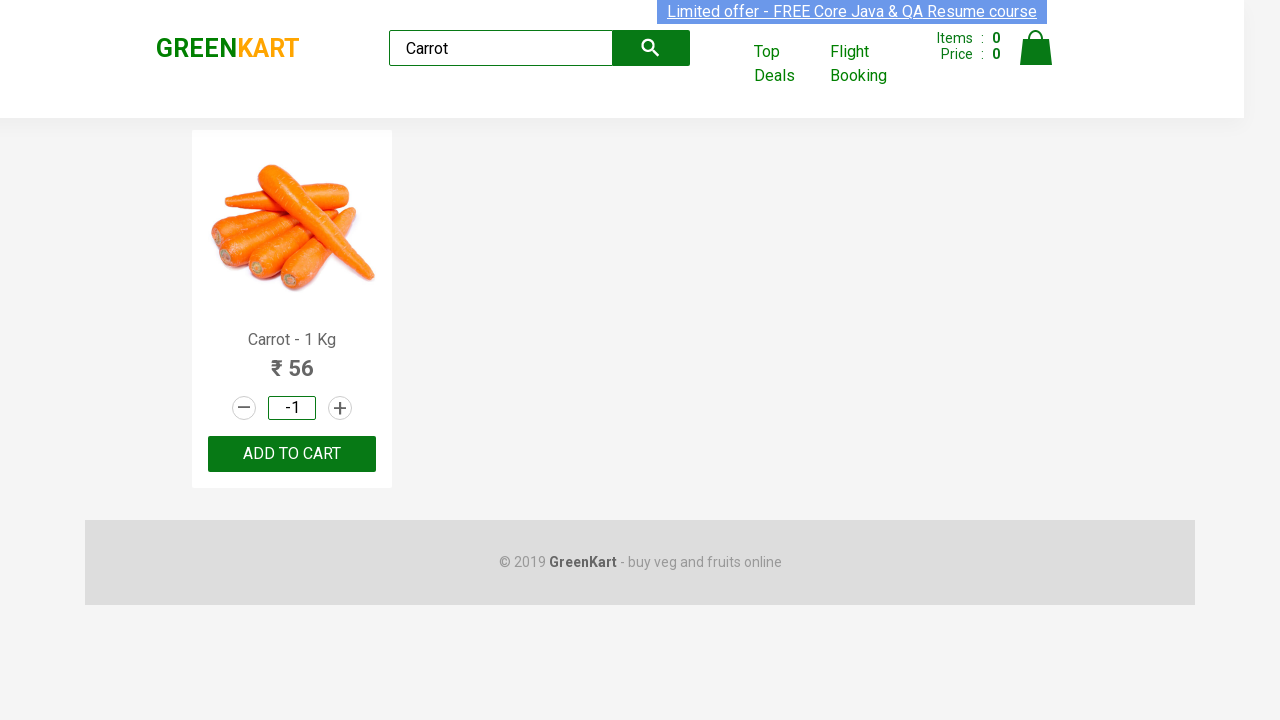

Waited 500ms for button state to update after invalid quantity entry
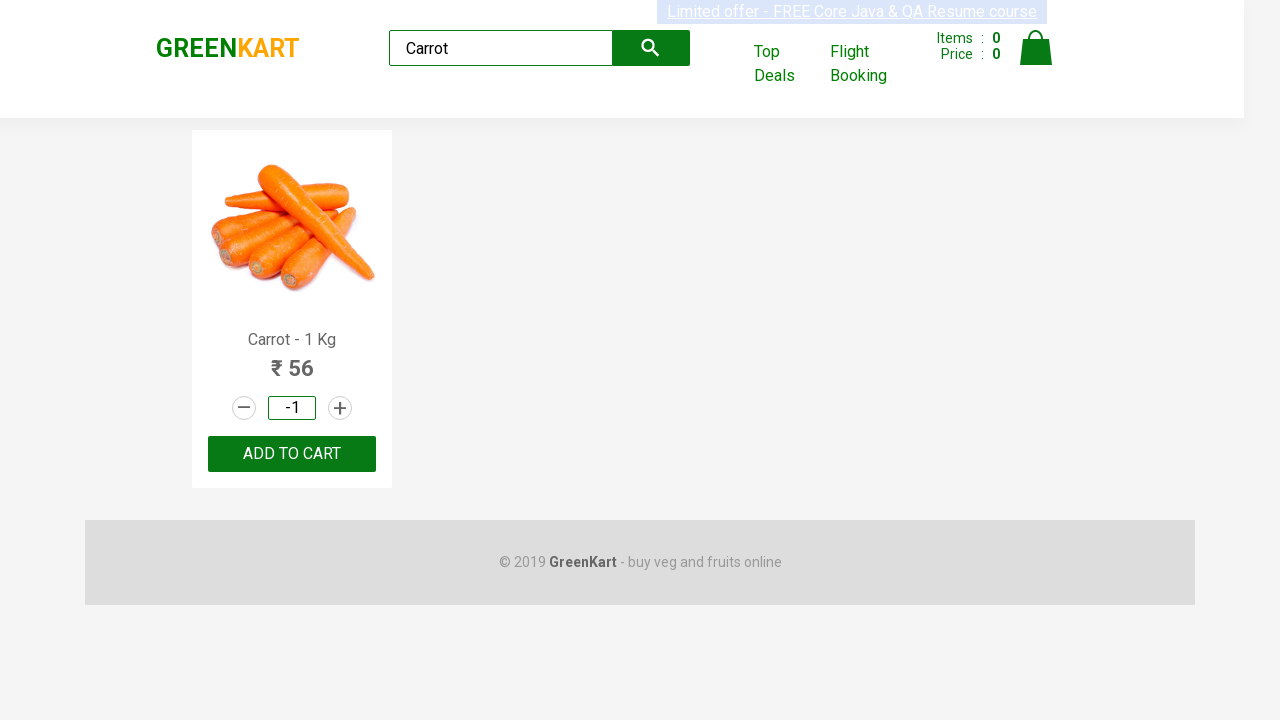

Reloaded page to test product 'Cucumber' with input 'random_string'
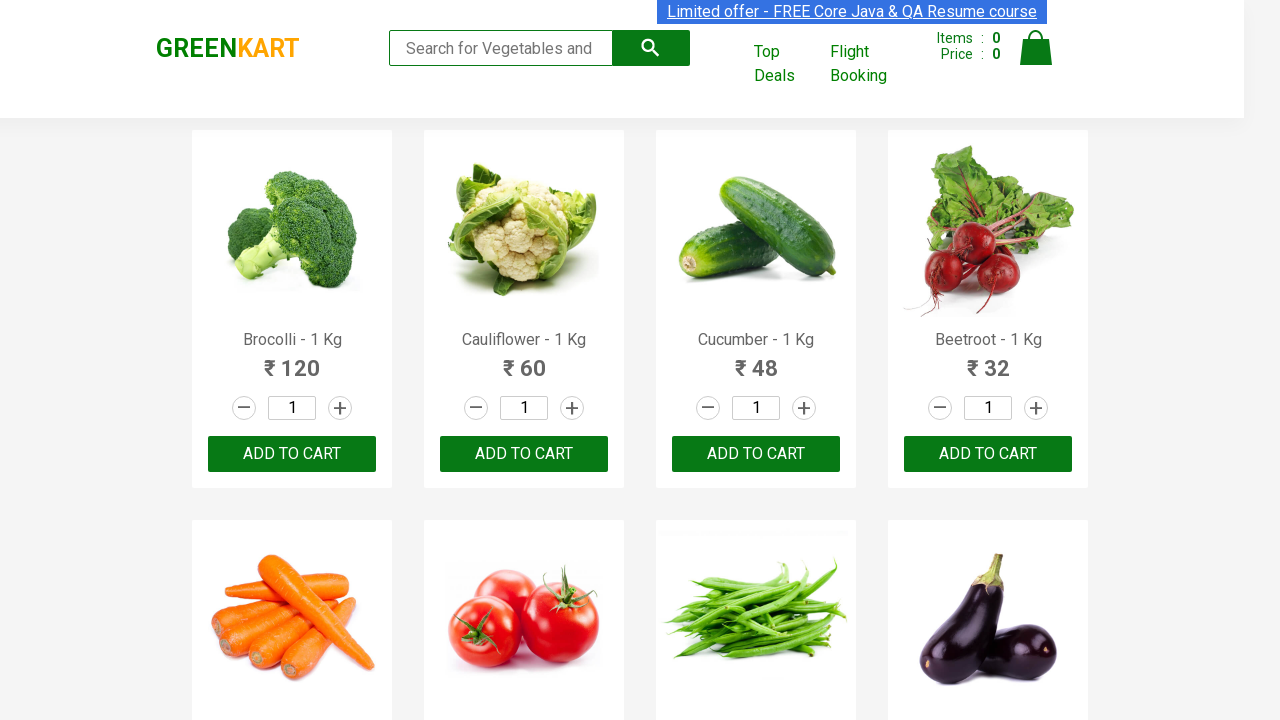

Filled search field with product name 'Cucumber' on .search-keyword
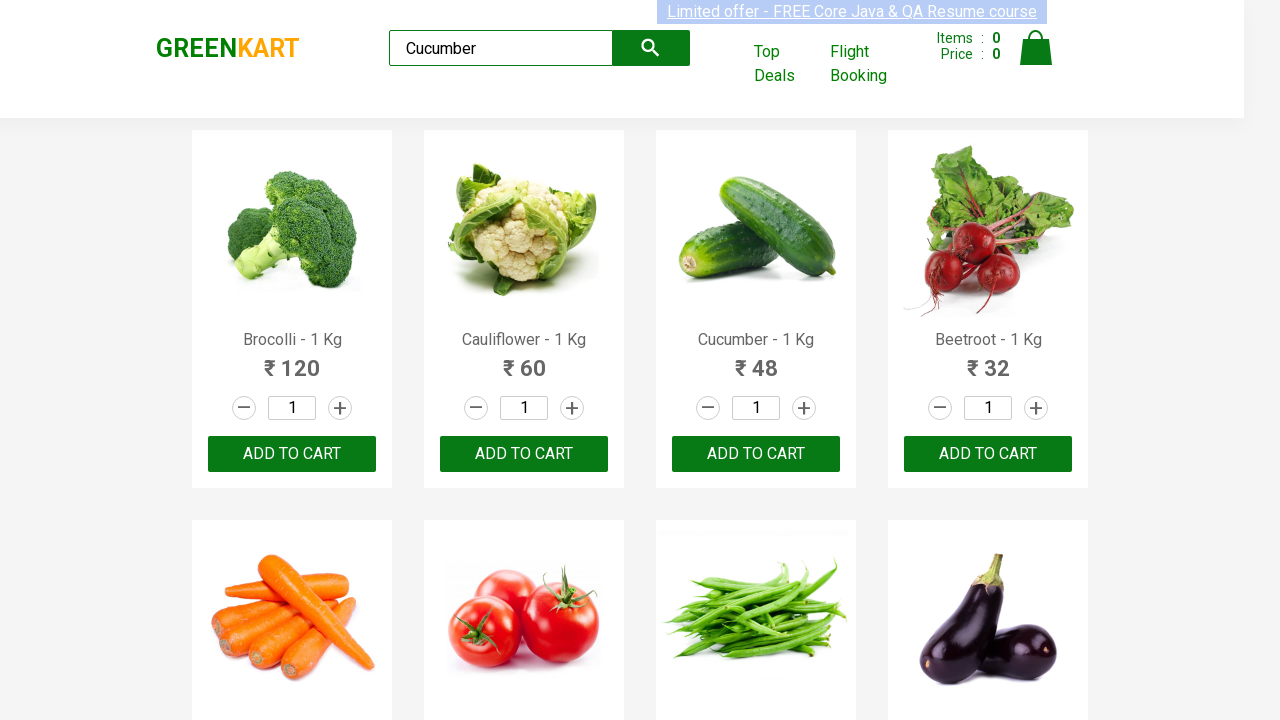

Waited for product search results to load
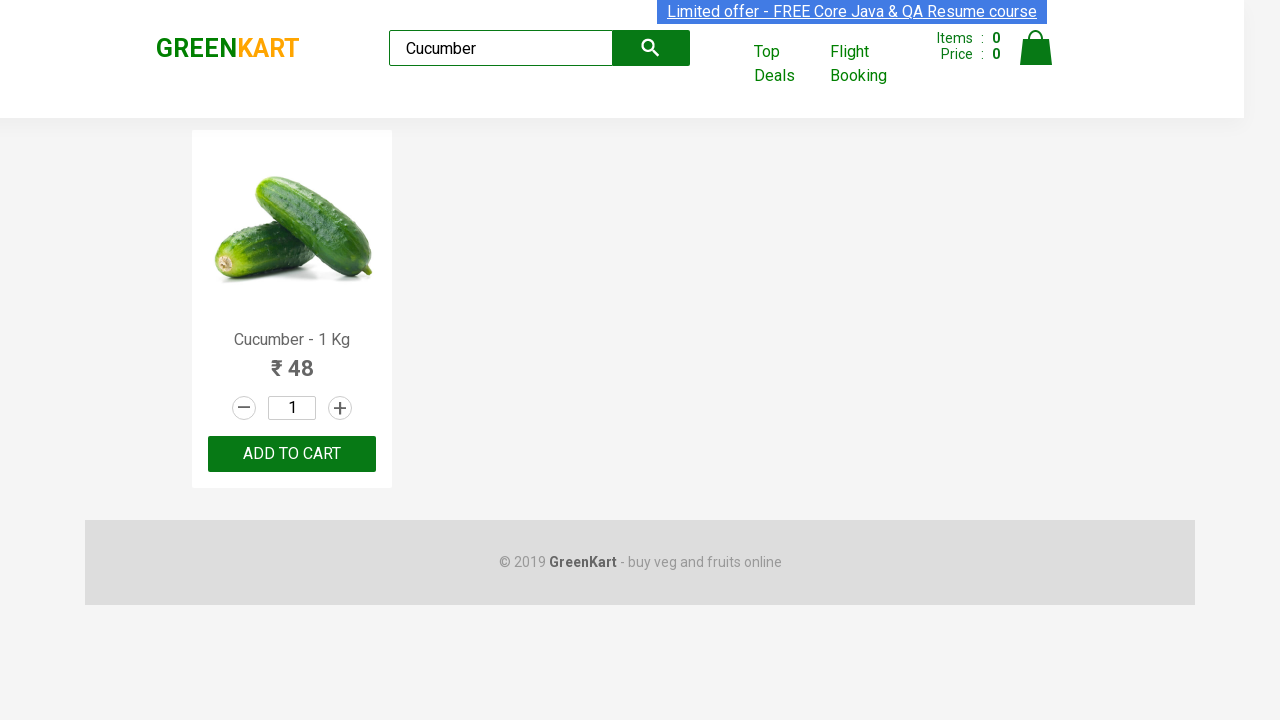

Cleared the quantity input field on .stepper-input .quantity
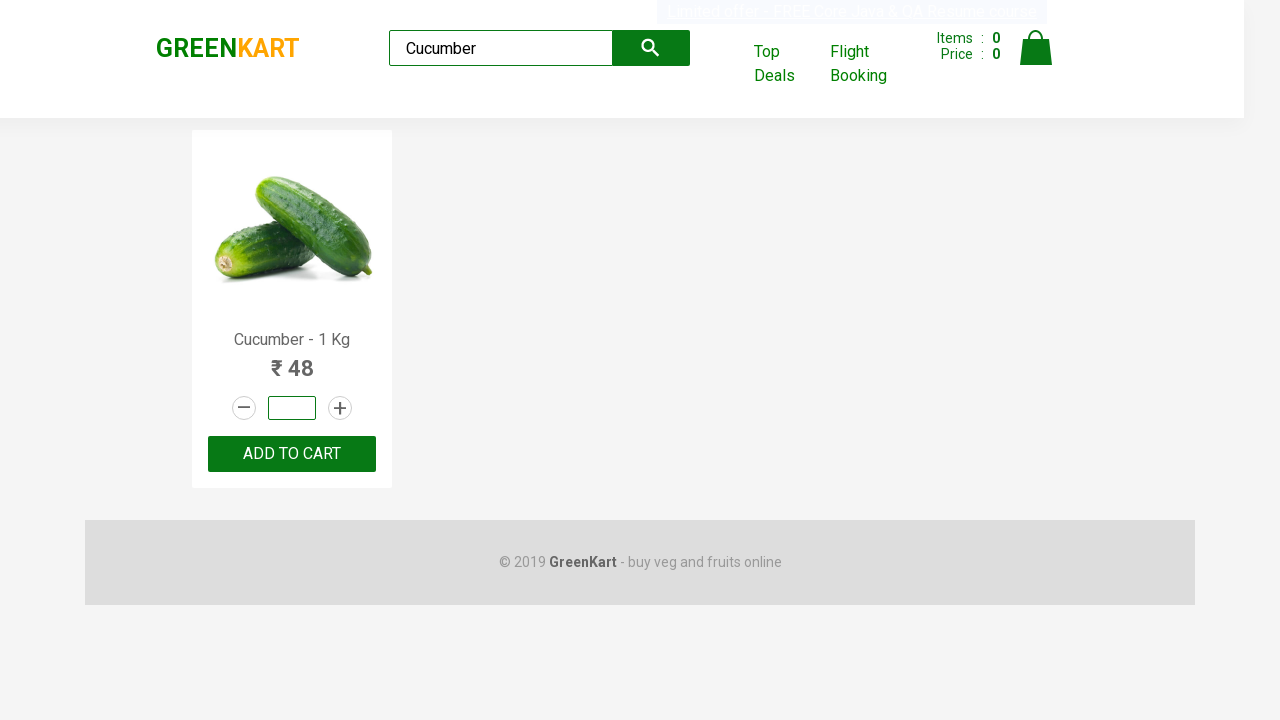

Entered invalid quantity 'random_string' into quantity field on .stepper-input .quantity
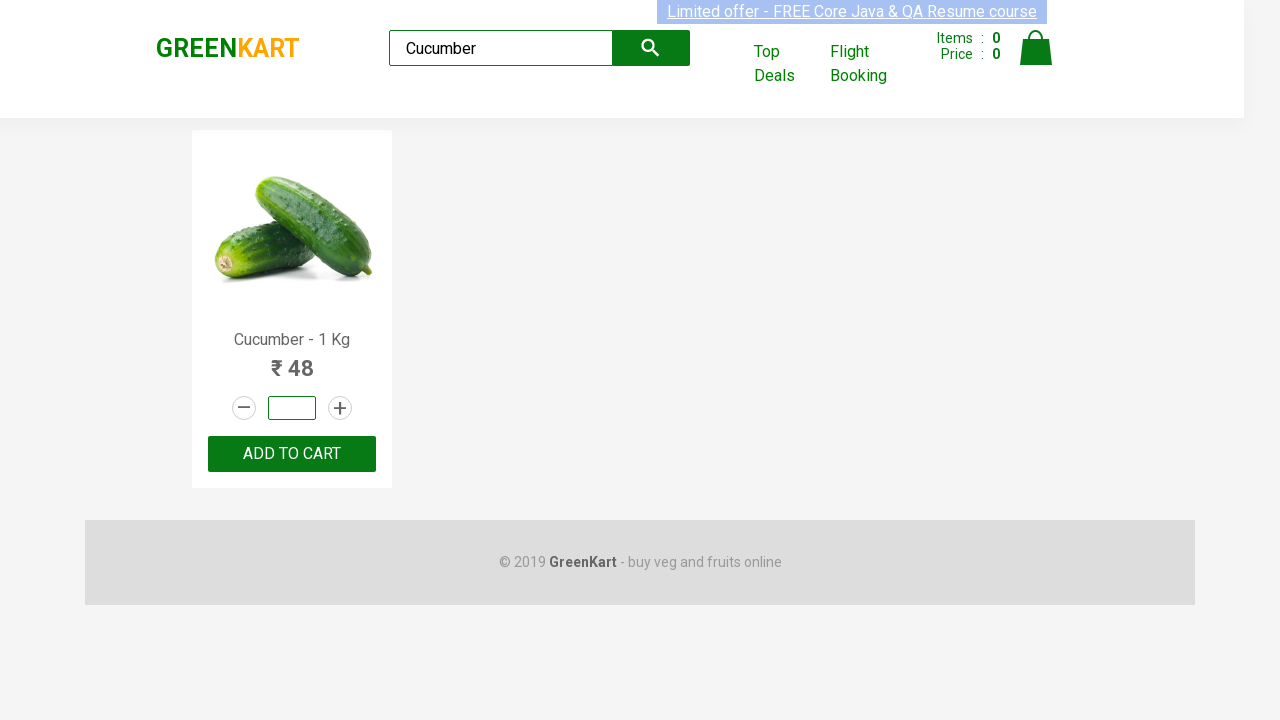

Located the ADD TO CART button for verification
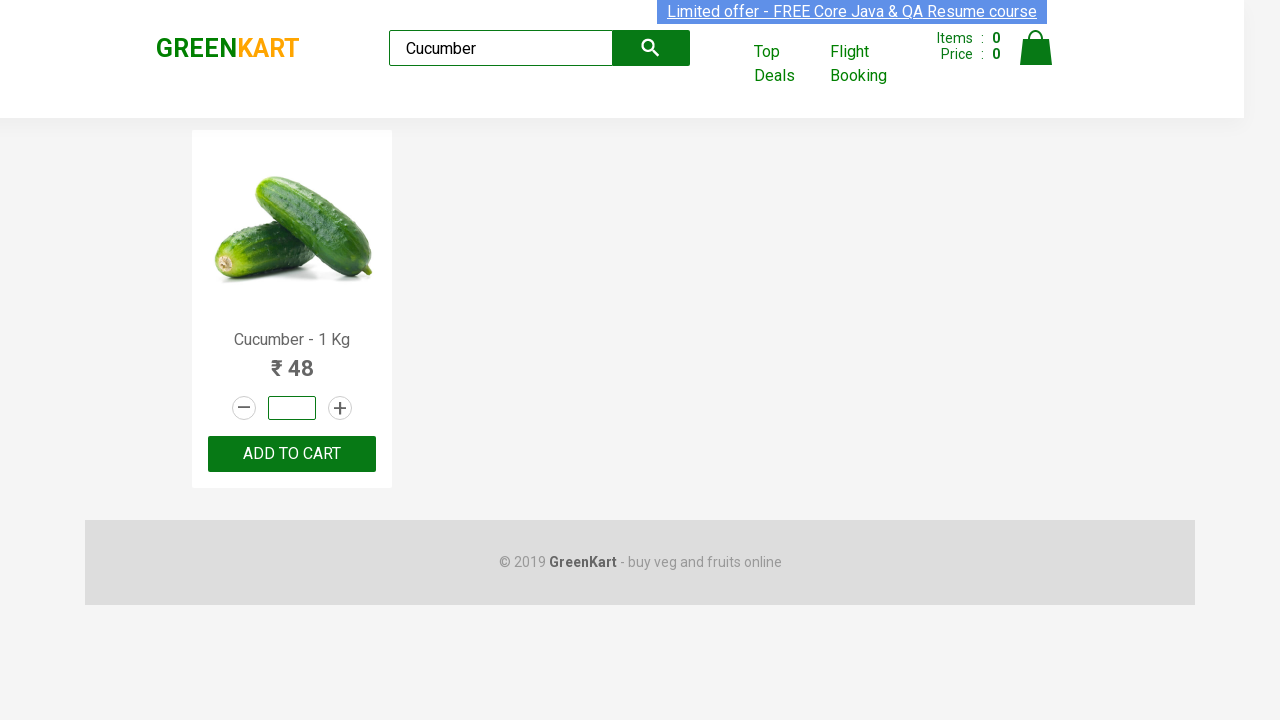

Waited 500ms for button state to update after invalid quantity entry
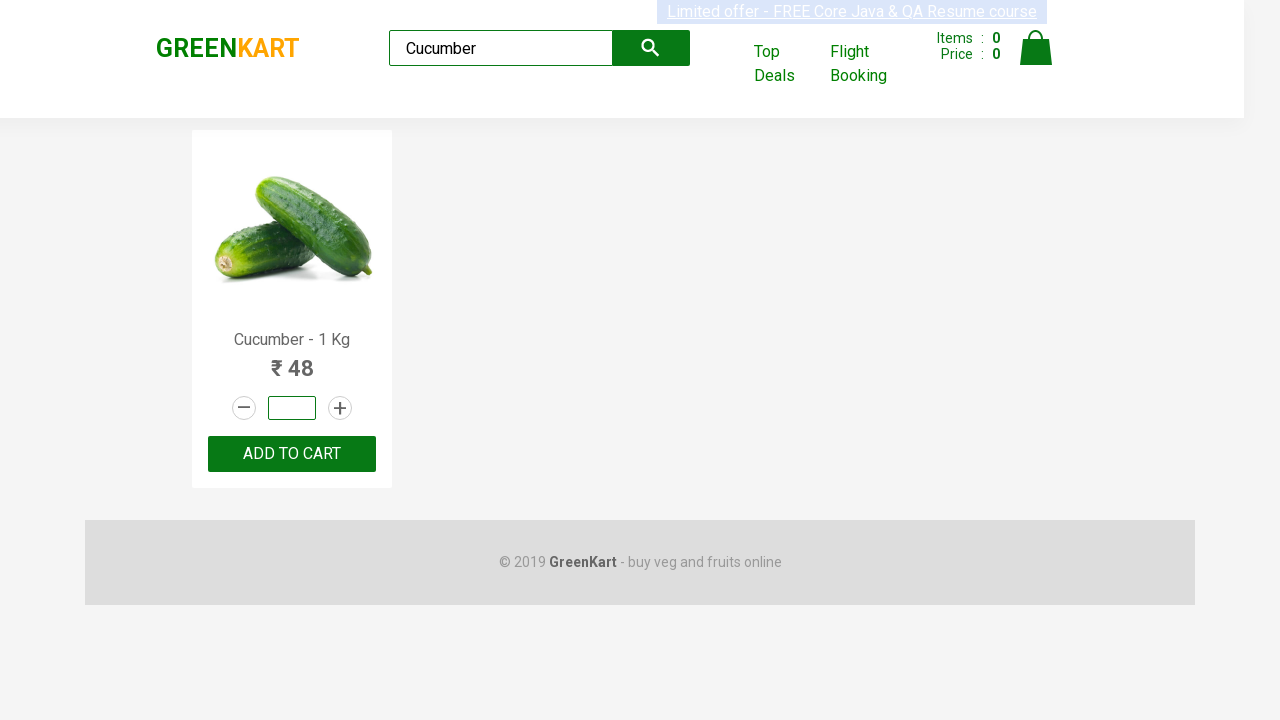

Reloaded page to test product 'Carrot' with input 'random_string'
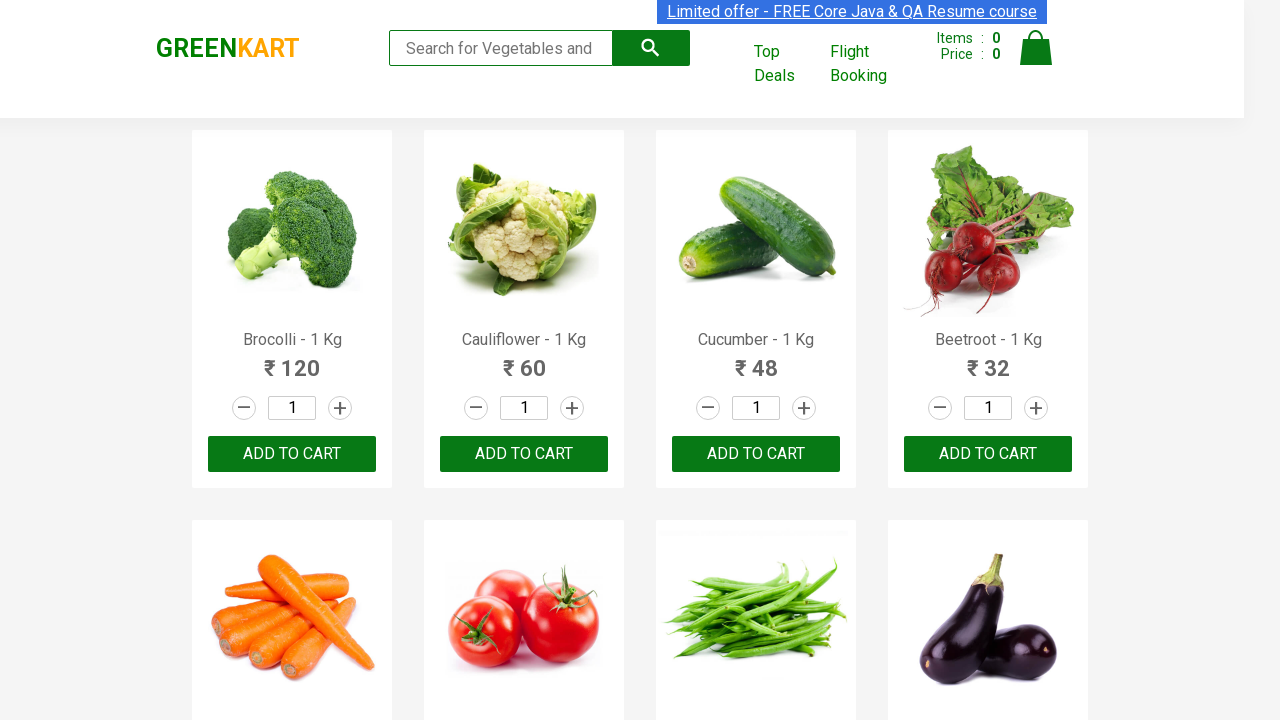

Filled search field with product name 'Carrot' on .search-keyword
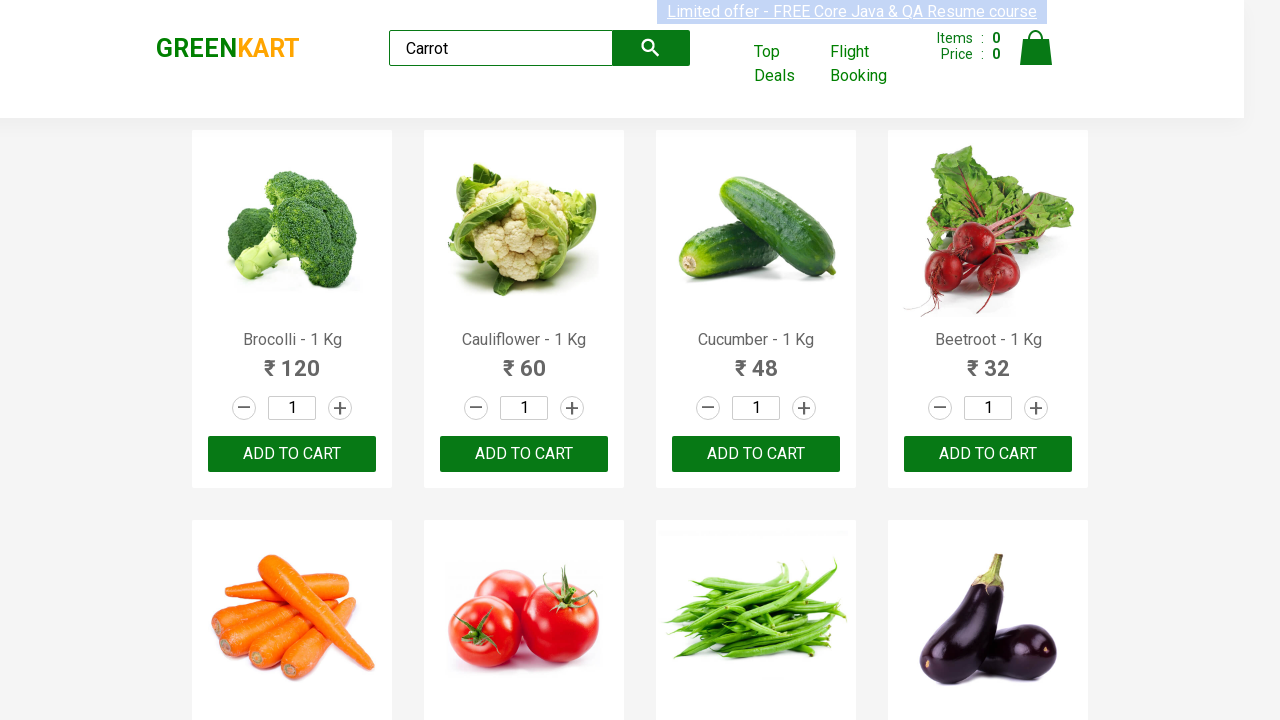

Waited for product search results to load
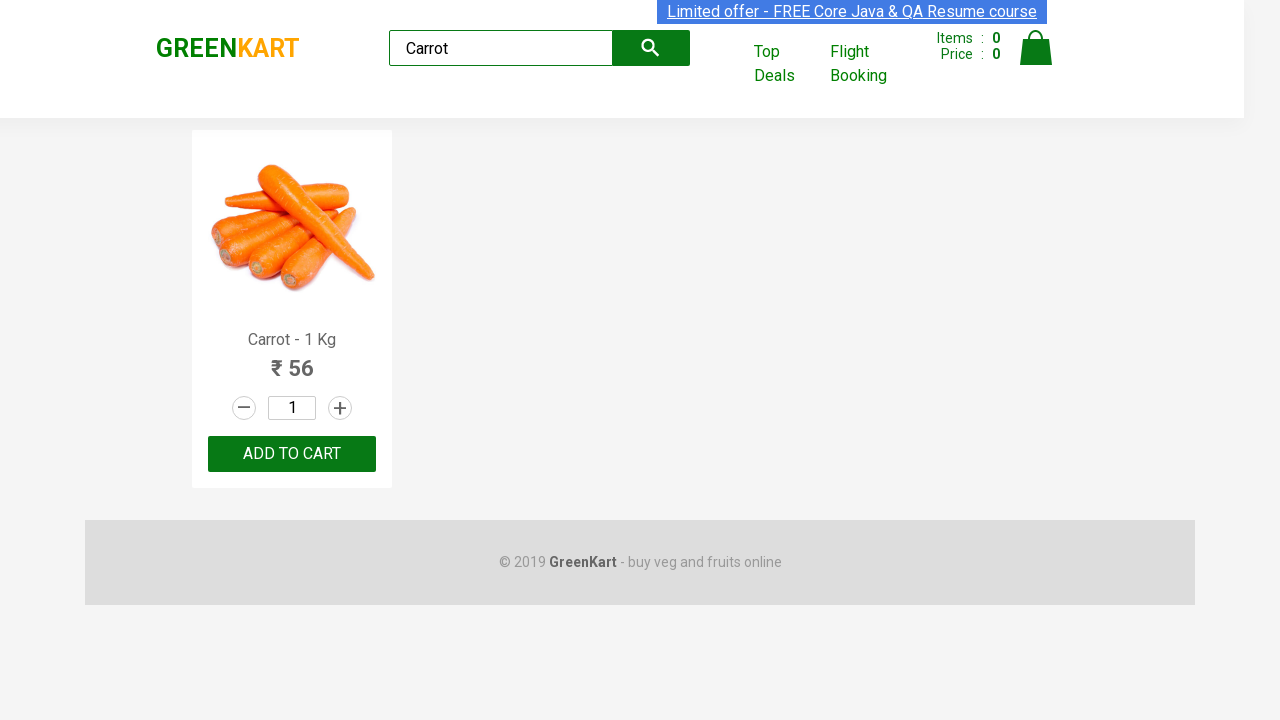

Cleared the quantity input field on .stepper-input .quantity
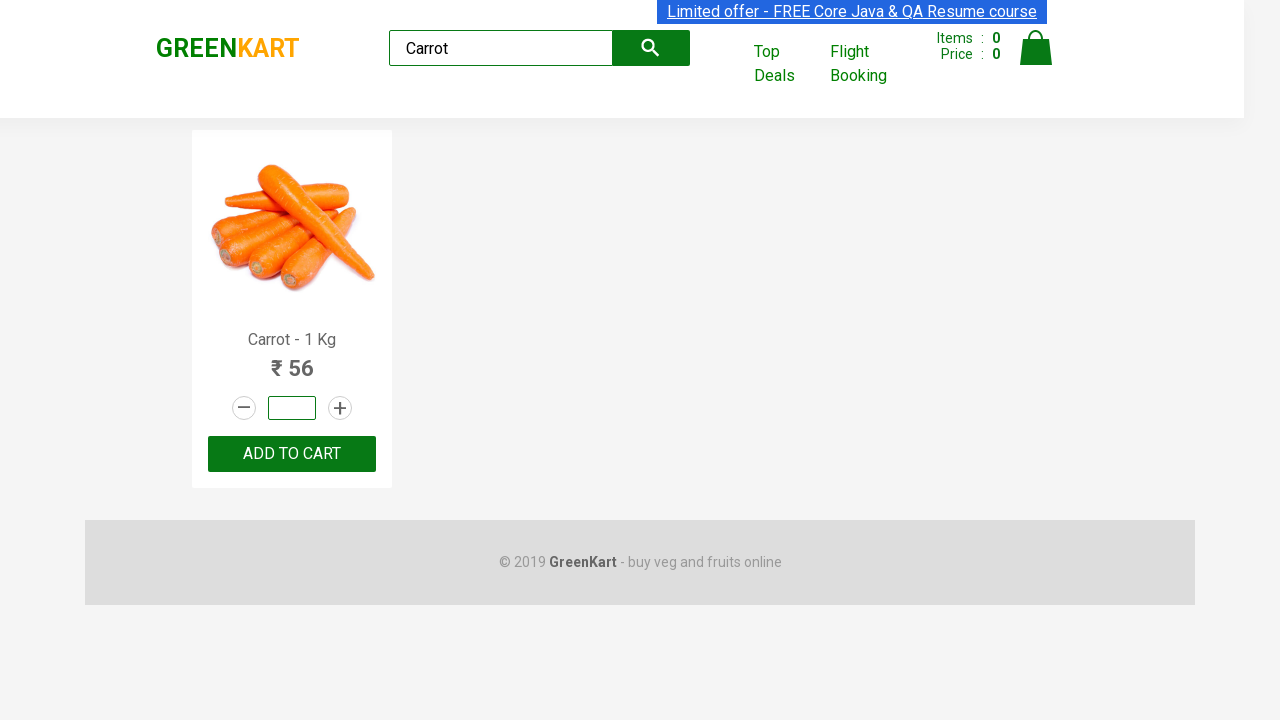

Entered invalid quantity 'random_string' into quantity field on .stepper-input .quantity
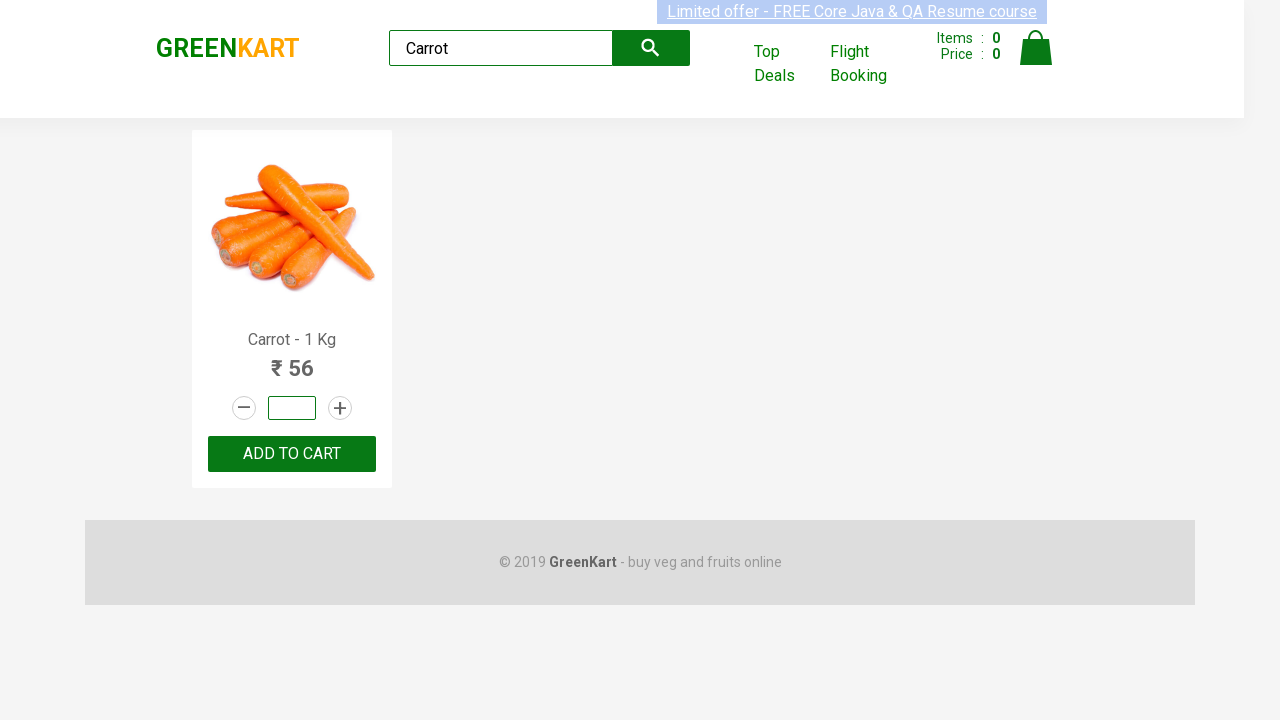

Located the ADD TO CART button for verification
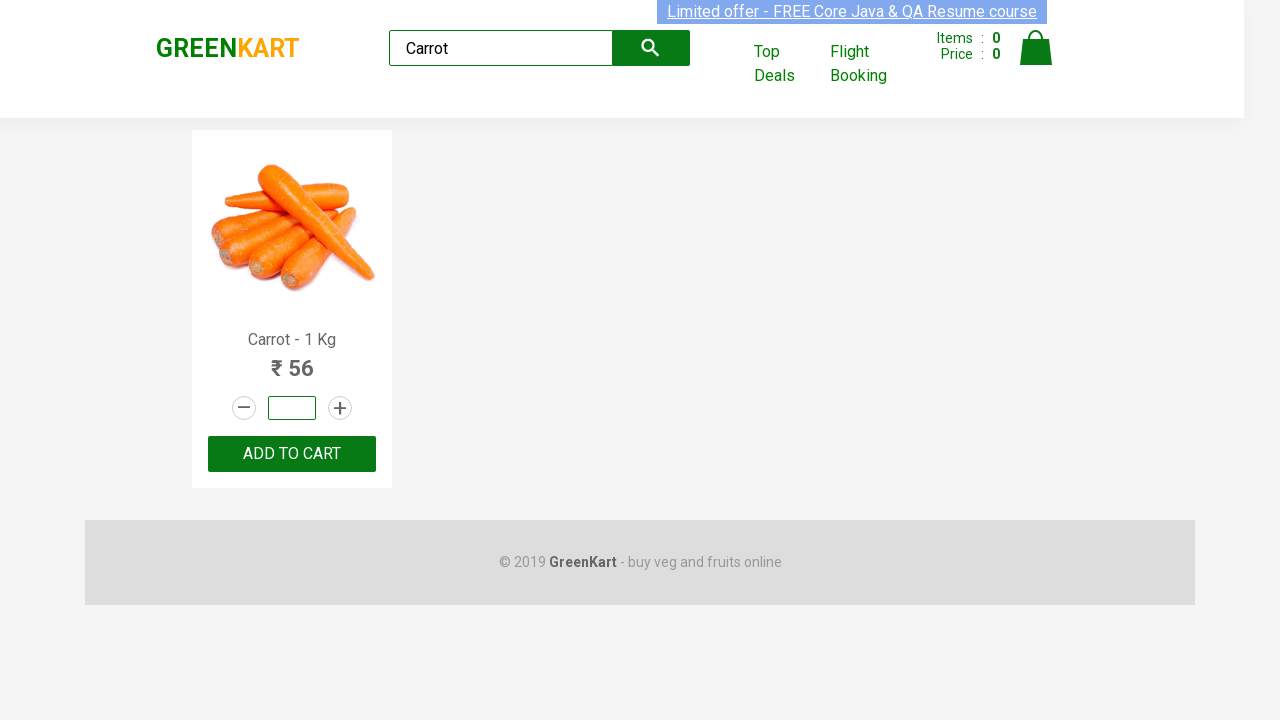

Waited 500ms for button state to update after invalid quantity entry
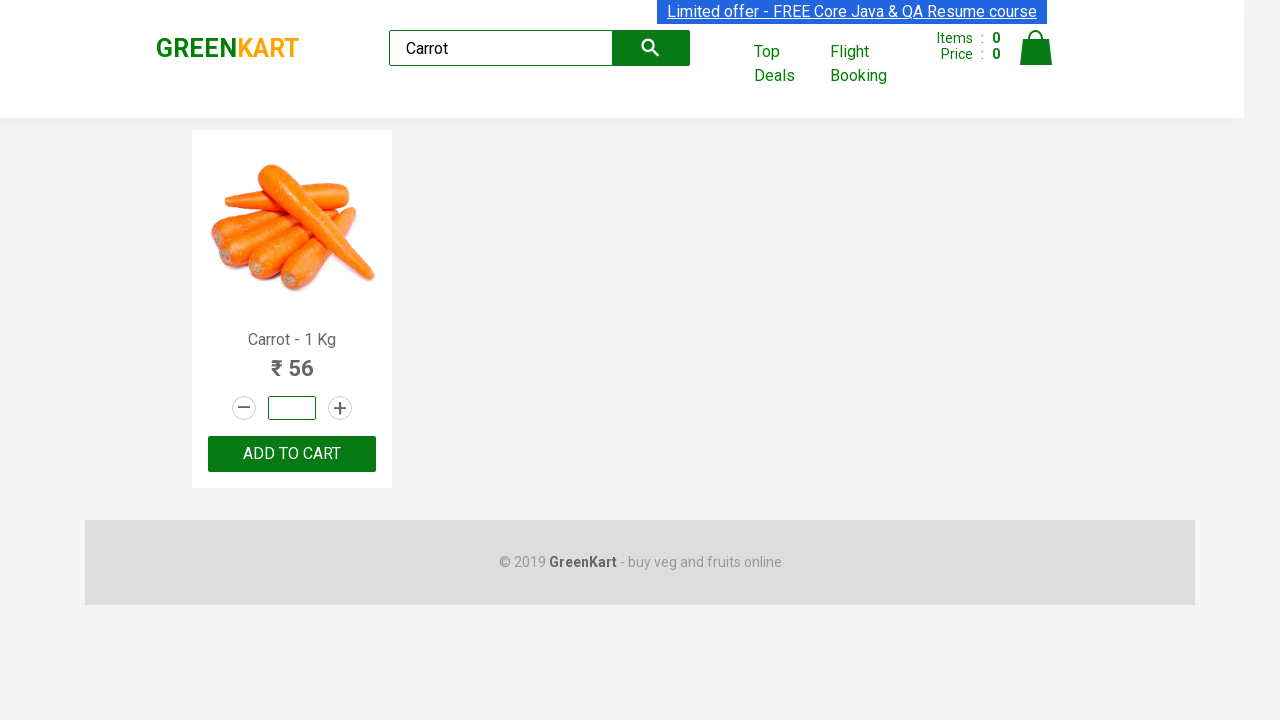

Reloaded page to test product 'Cucumber' with input '+1E4'
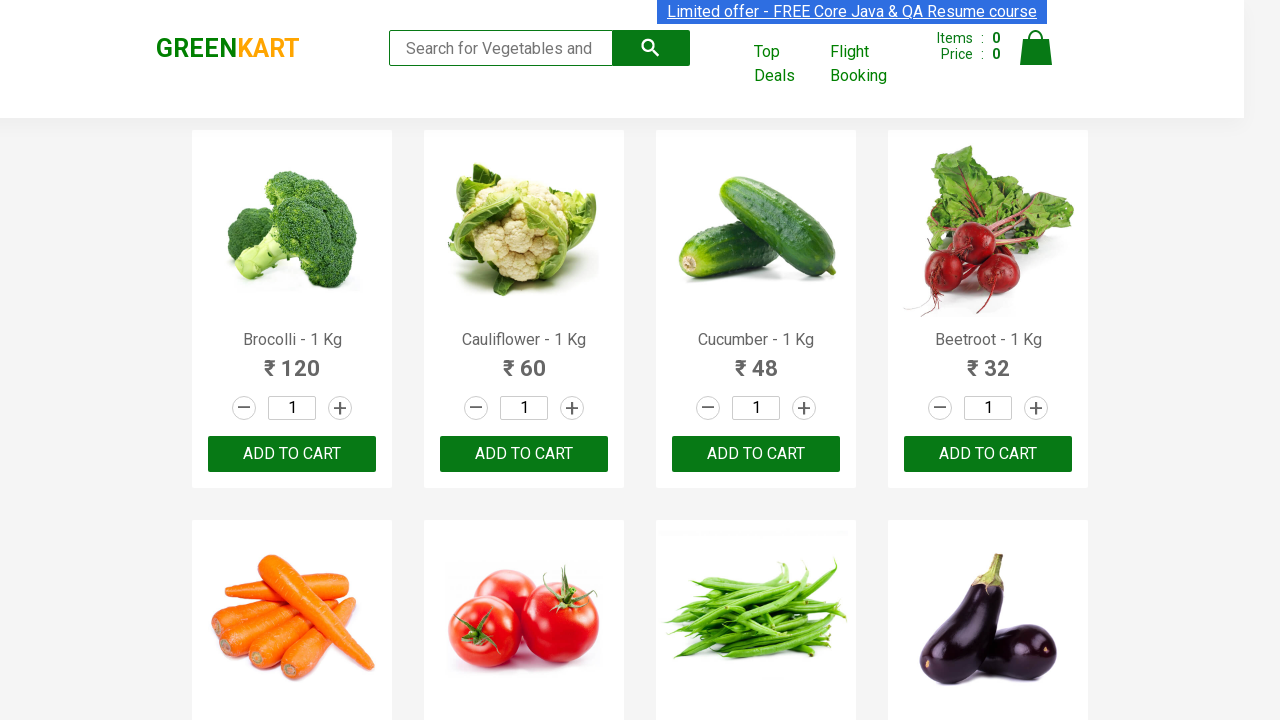

Filled search field with product name 'Cucumber' on .search-keyword
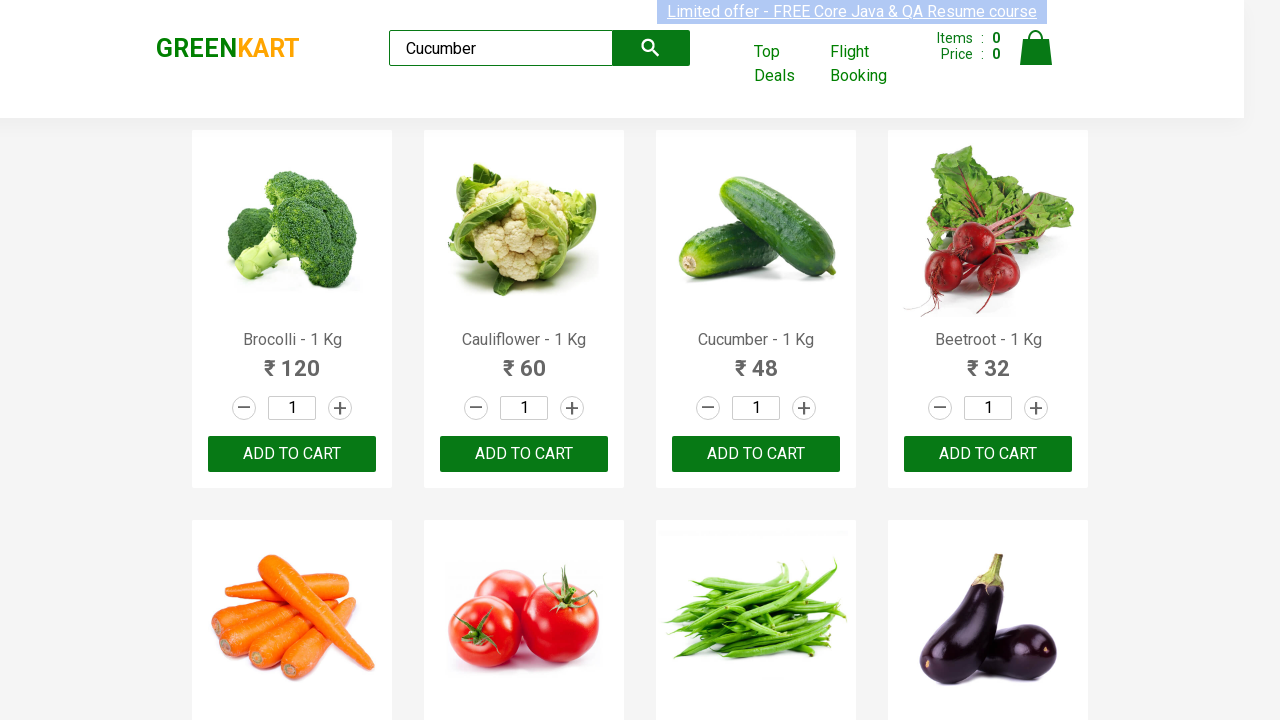

Waited for product search results to load
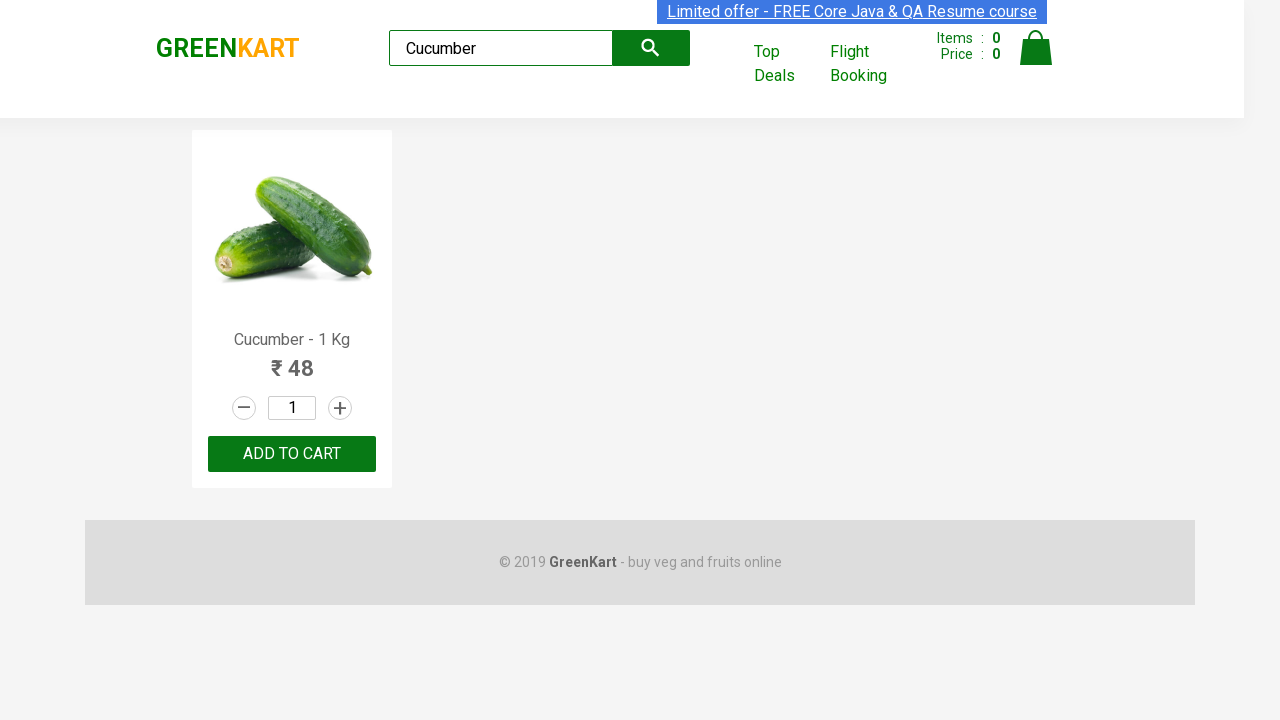

Cleared the quantity input field on .stepper-input .quantity
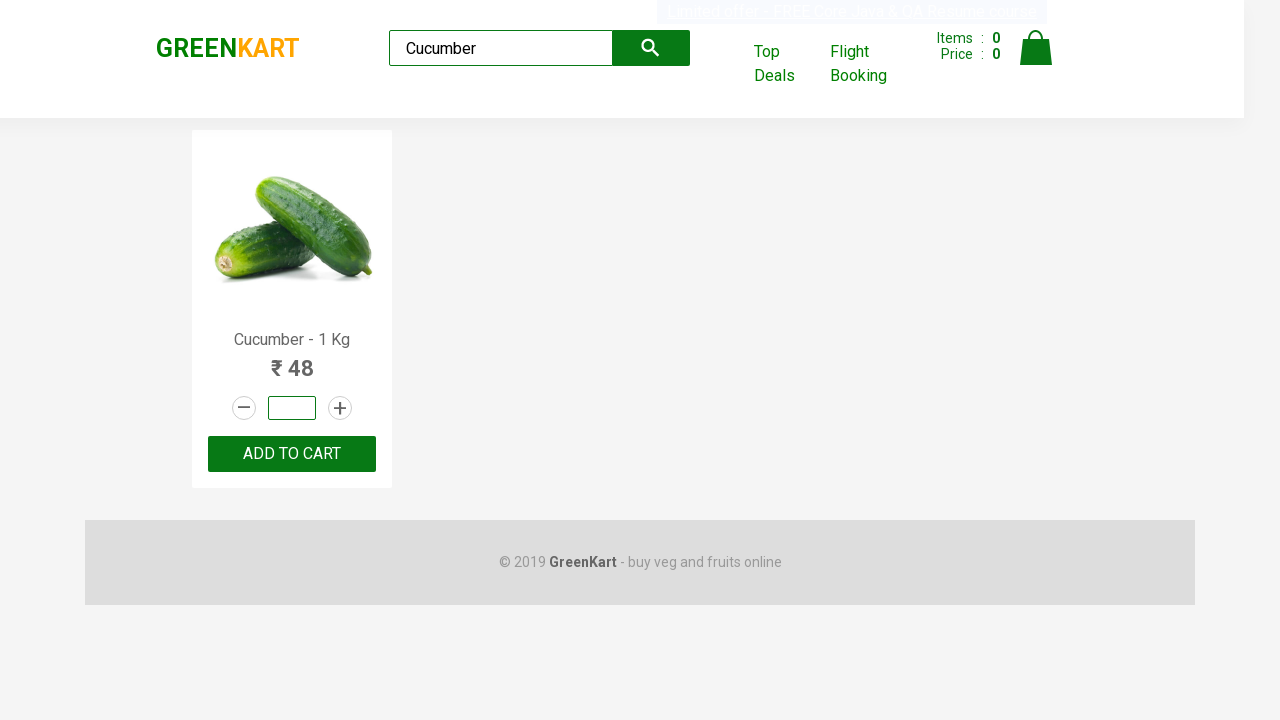

Entered invalid quantity '+1E4' into quantity field on .stepper-input .quantity
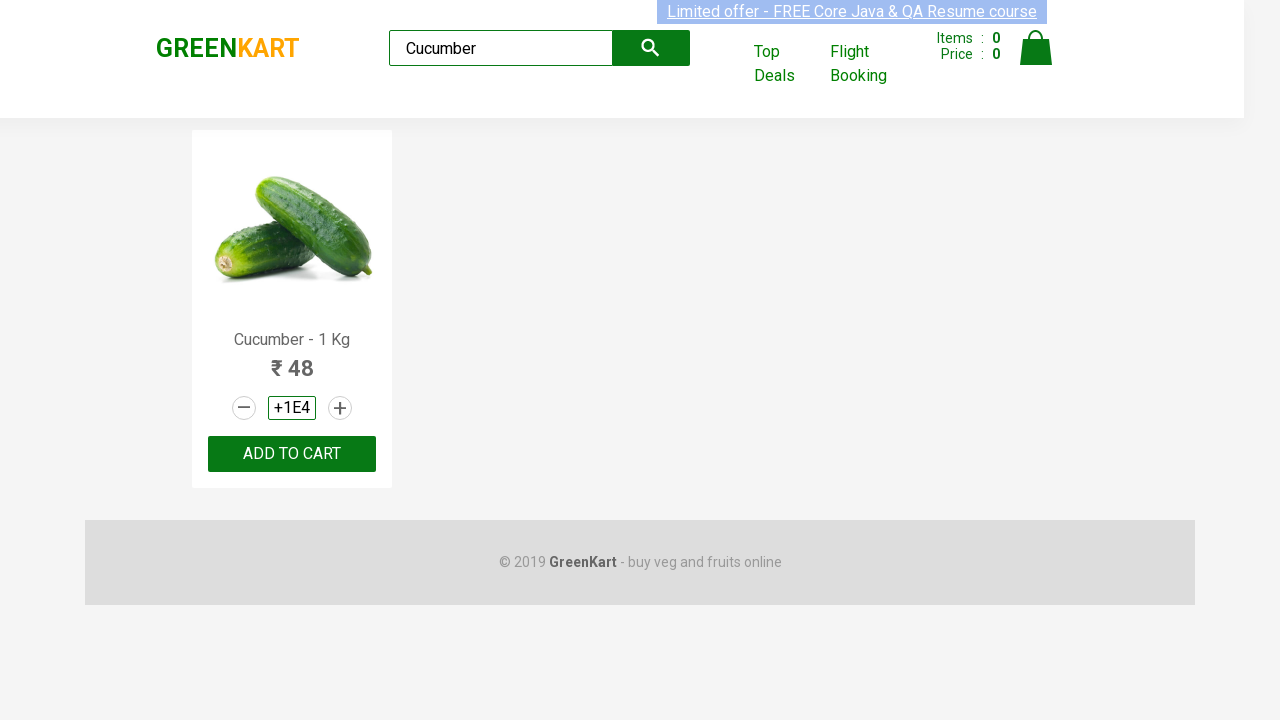

Located the ADD TO CART button for verification
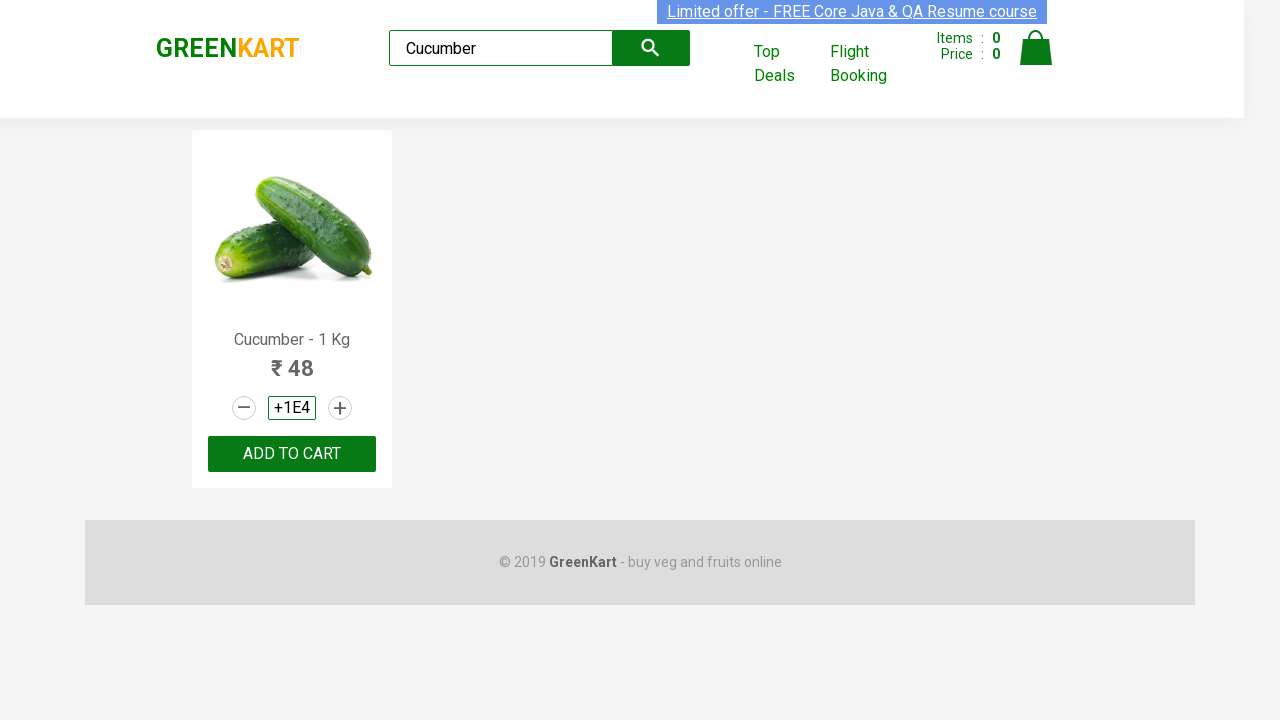

Waited 500ms for button state to update after invalid quantity entry
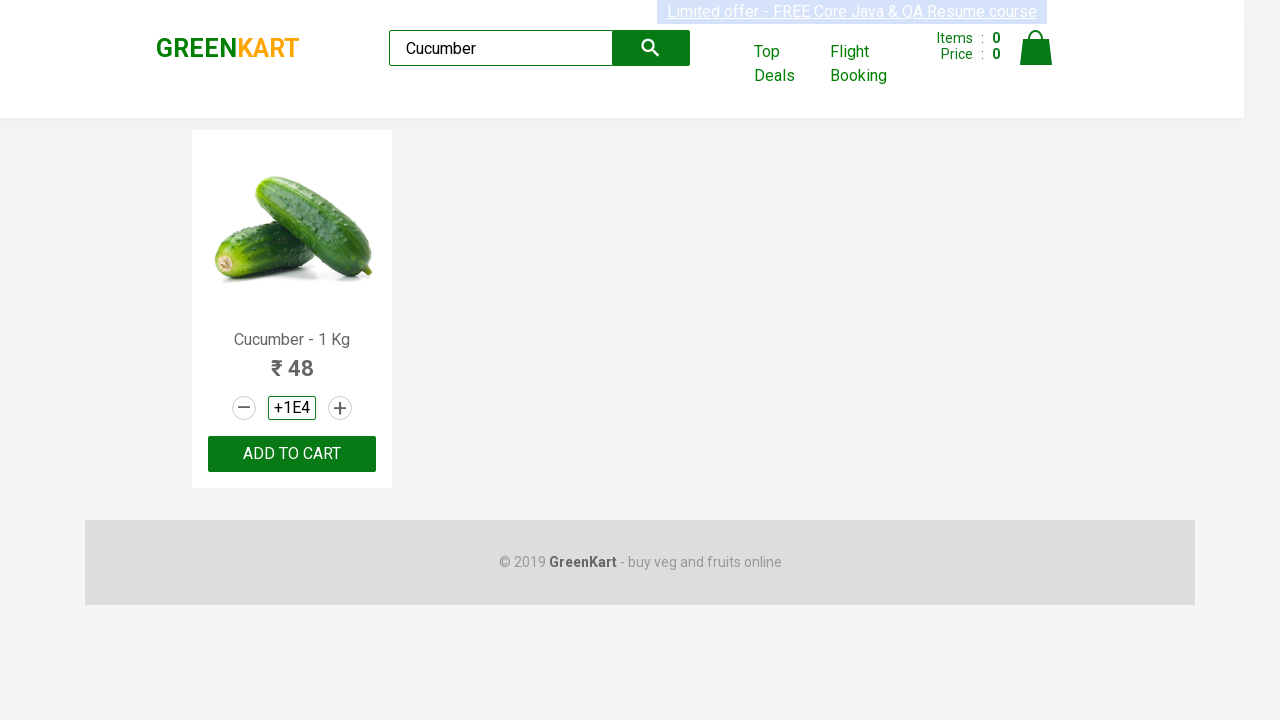

Reloaded page to test product 'Carrot' with input '+1E4'
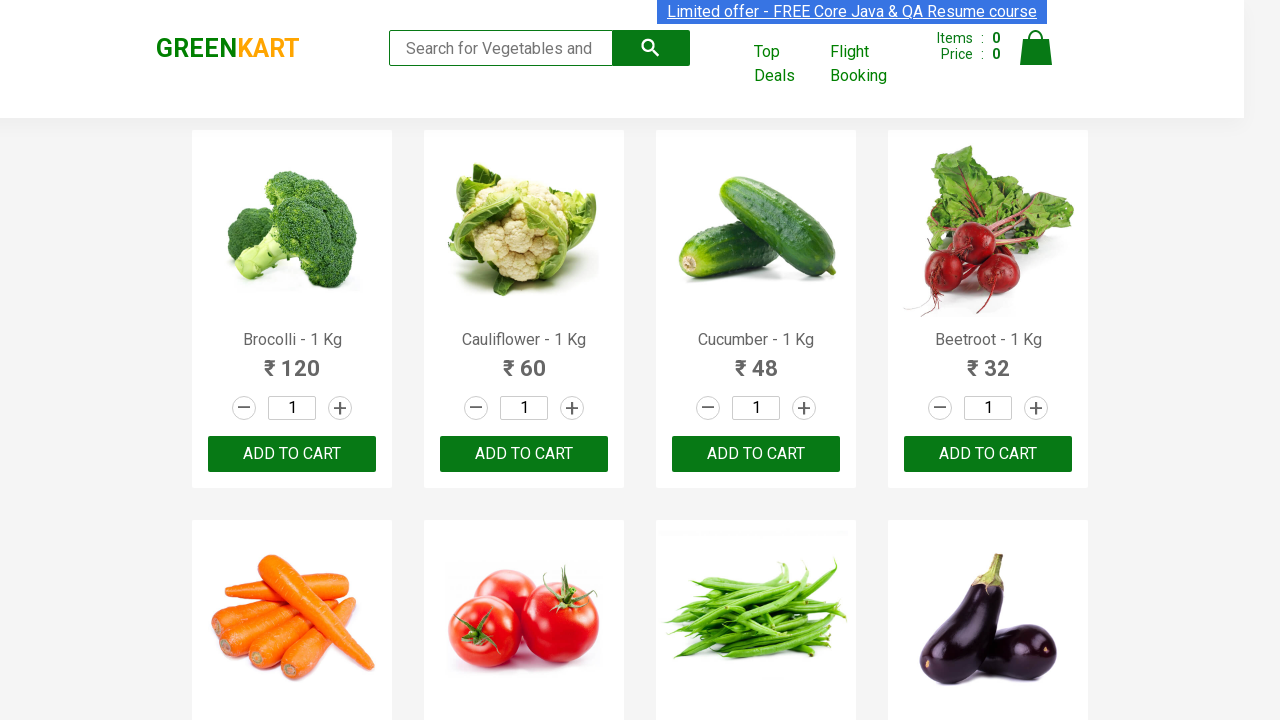

Filled search field with product name 'Carrot' on .search-keyword
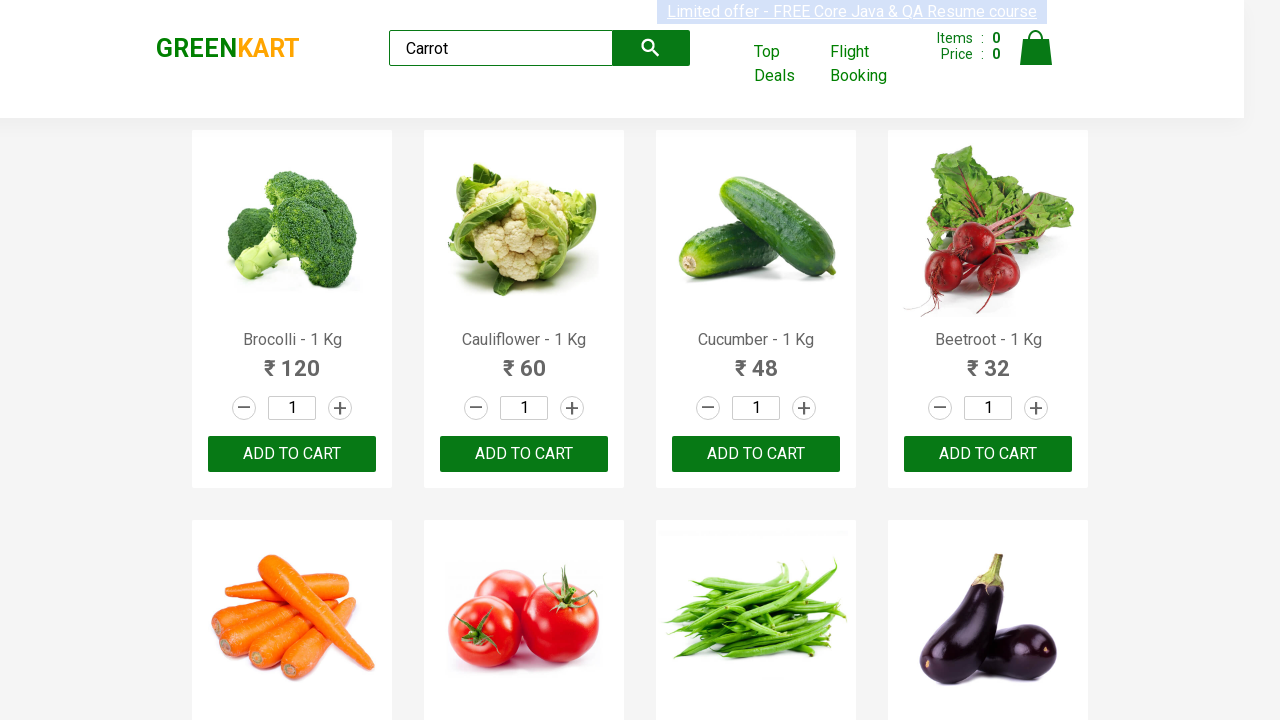

Waited for product search results to load
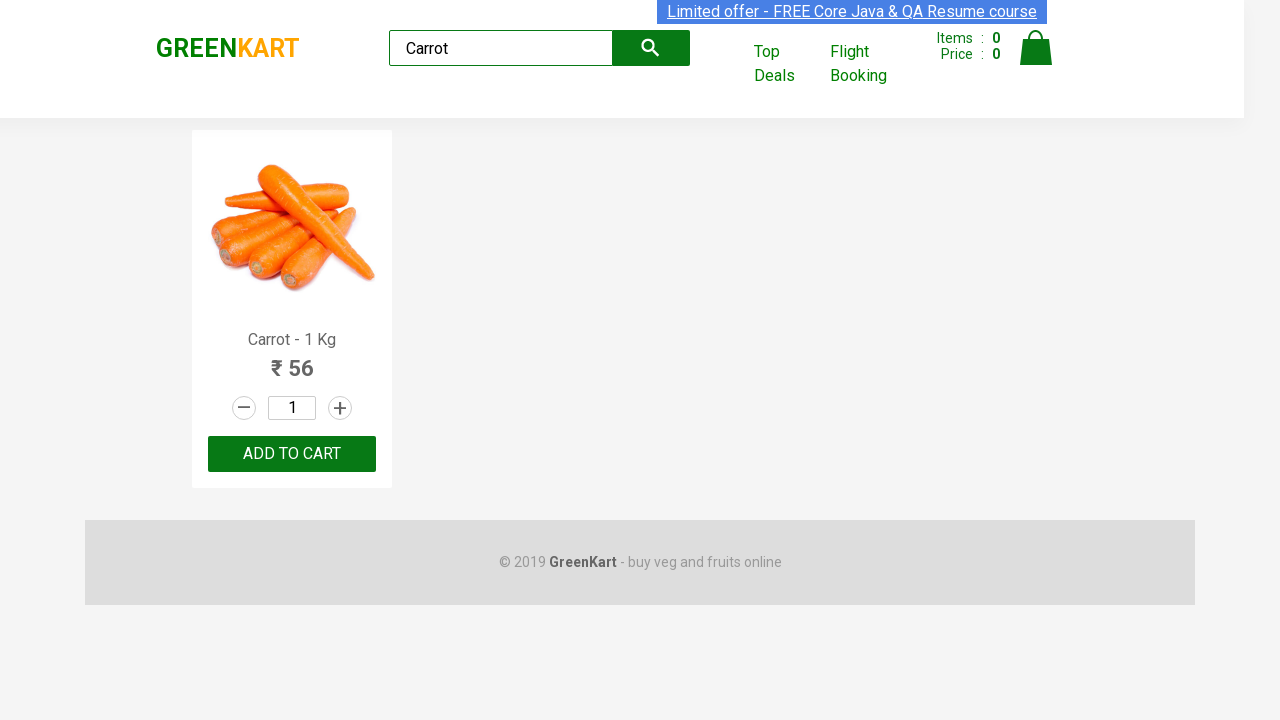

Cleared the quantity input field on .stepper-input .quantity
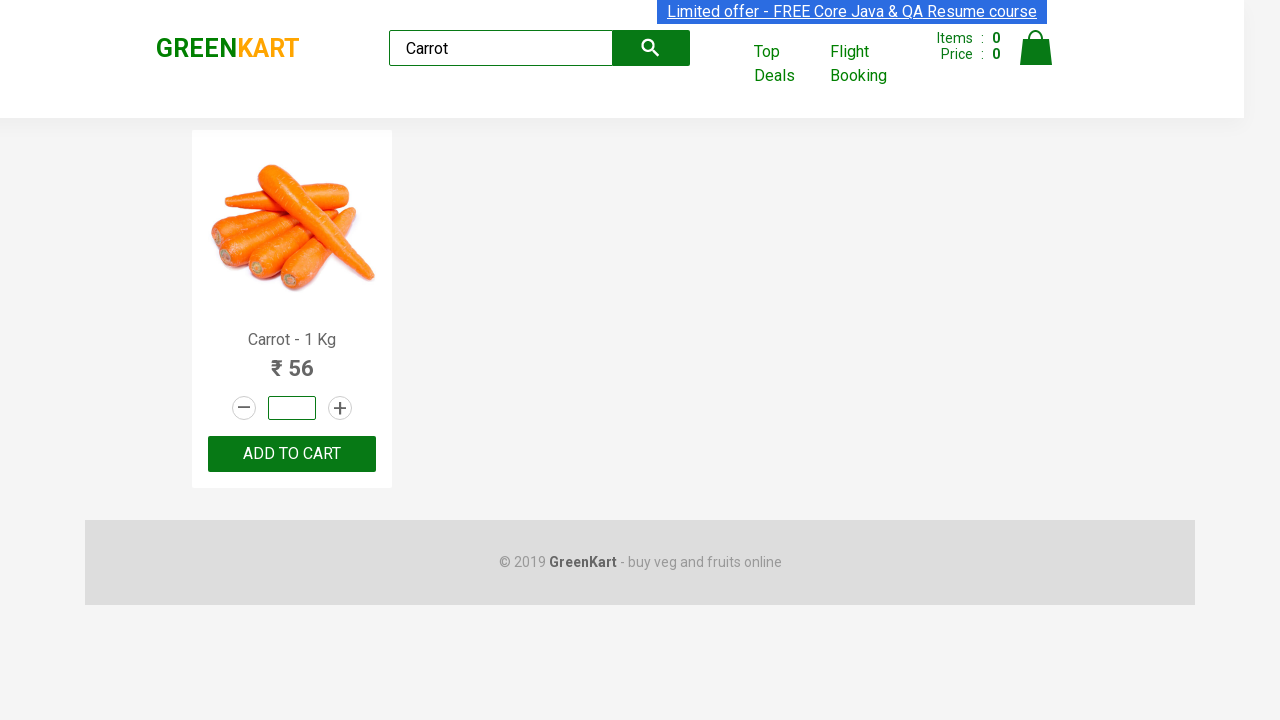

Entered invalid quantity '+1E4' into quantity field on .stepper-input .quantity
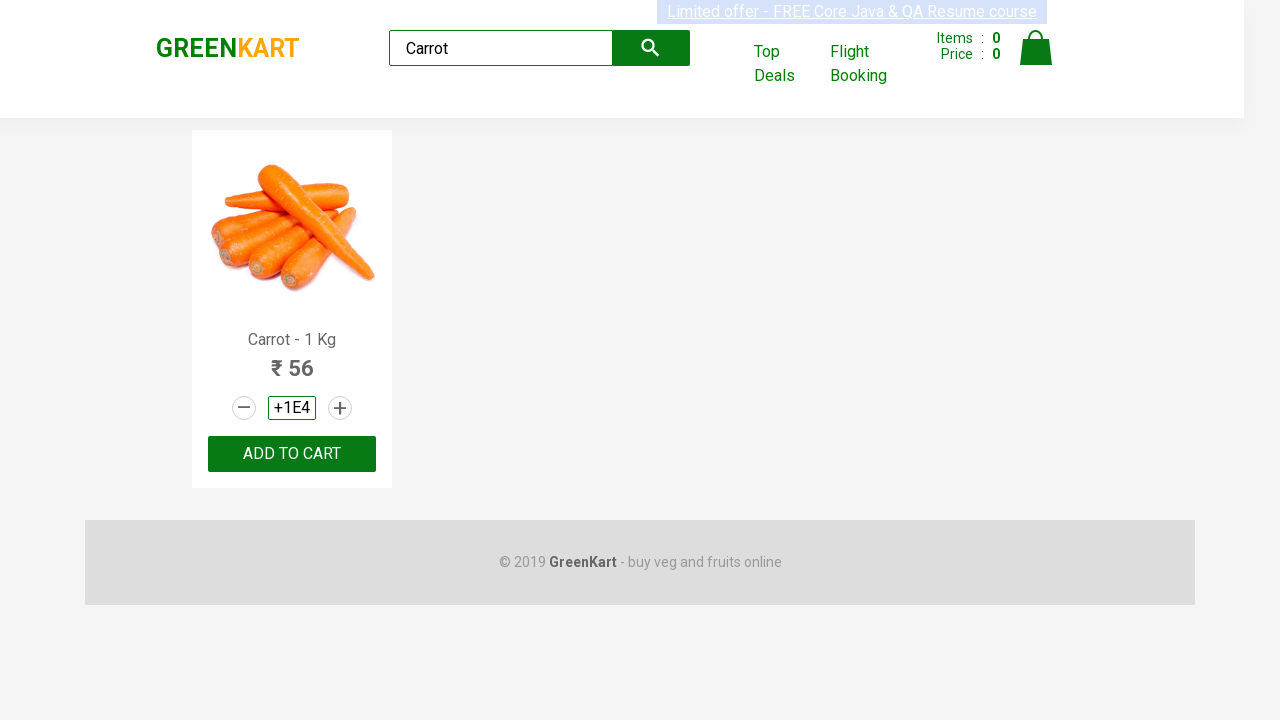

Located the ADD TO CART button for verification
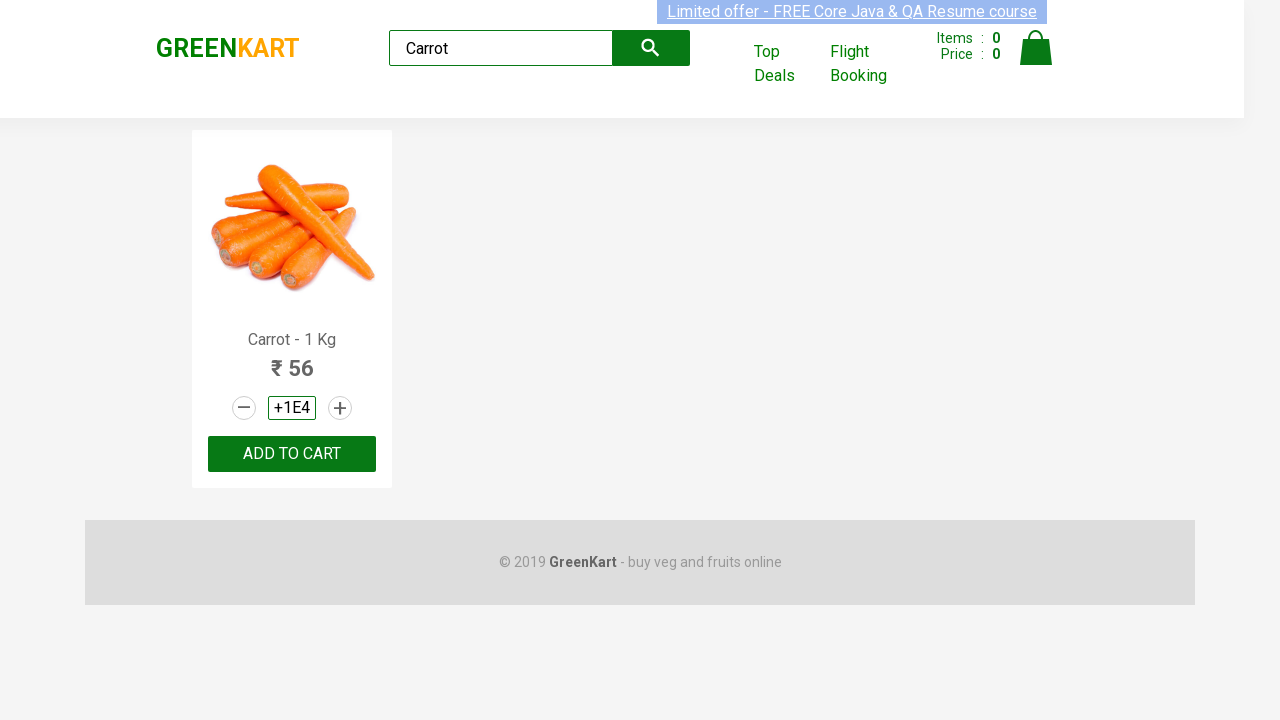

Waited 500ms for button state to update after invalid quantity entry
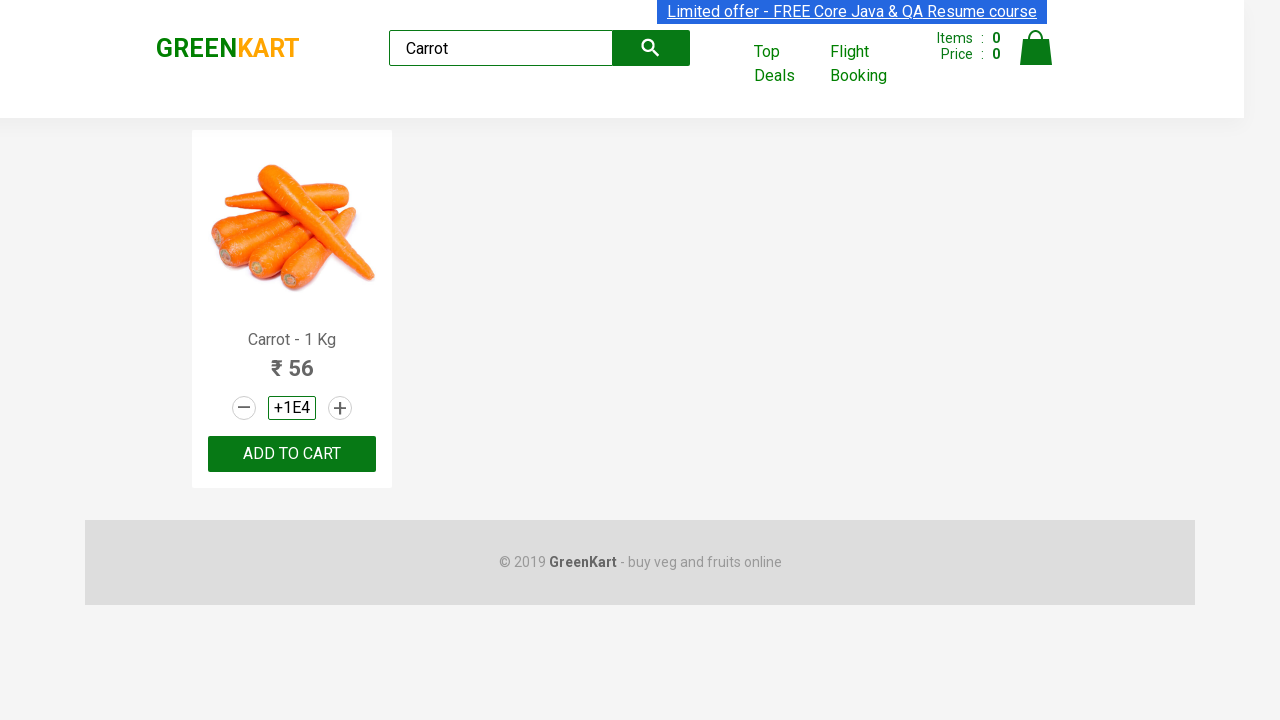

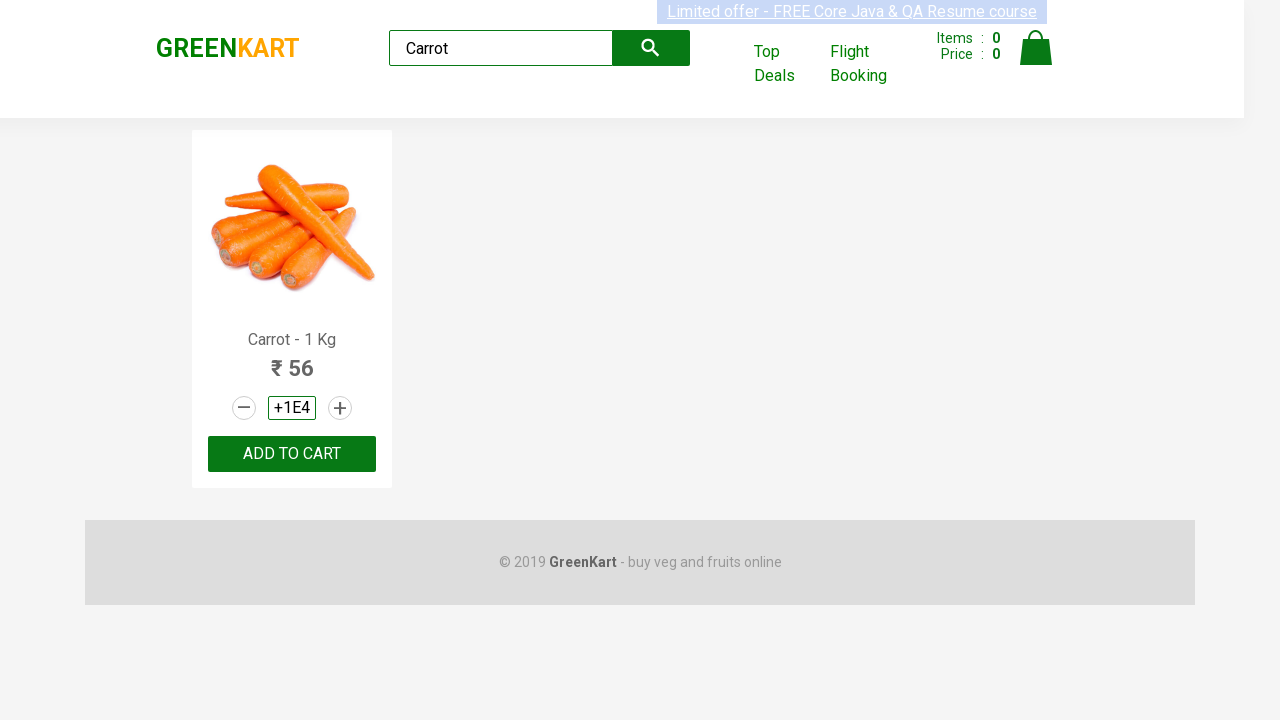